Verifies that placeholder text is correctly displayed in empty form fields for various payment service options (phone connection, internet, installment, and arrears payment forms).

Starting URL: http://mts.by

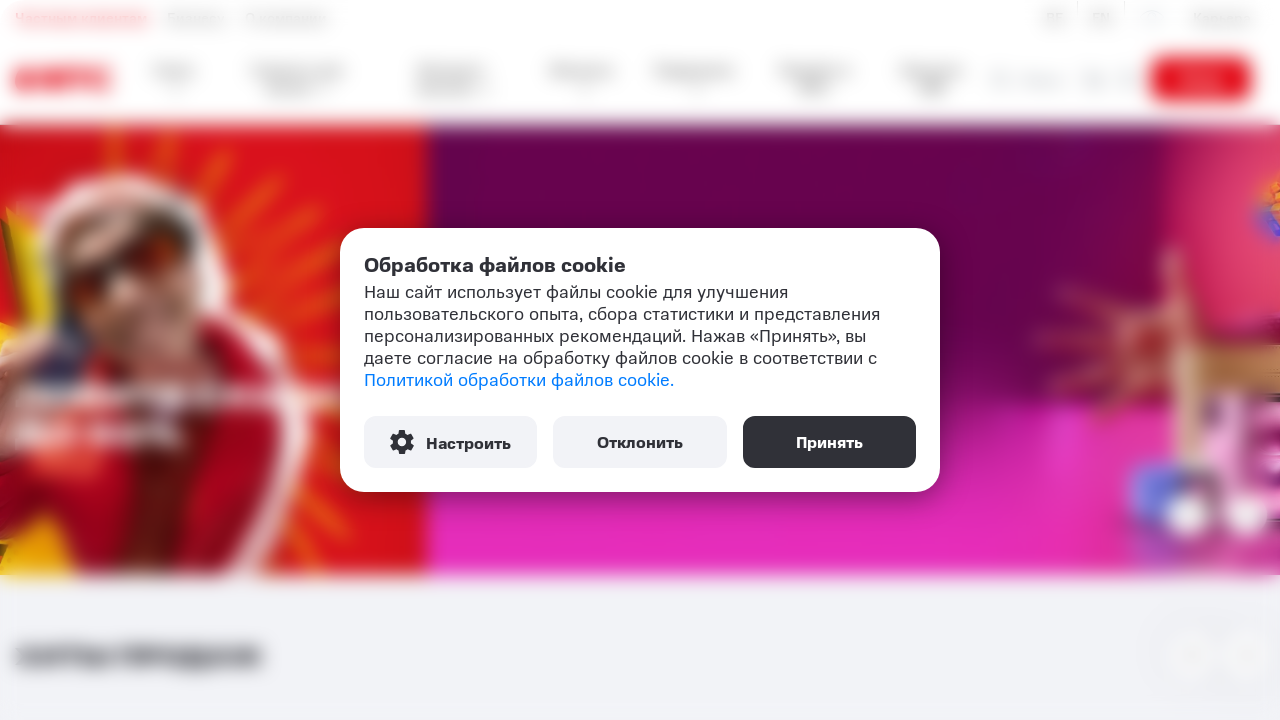

Waited for connection phone field to be loaded on the page
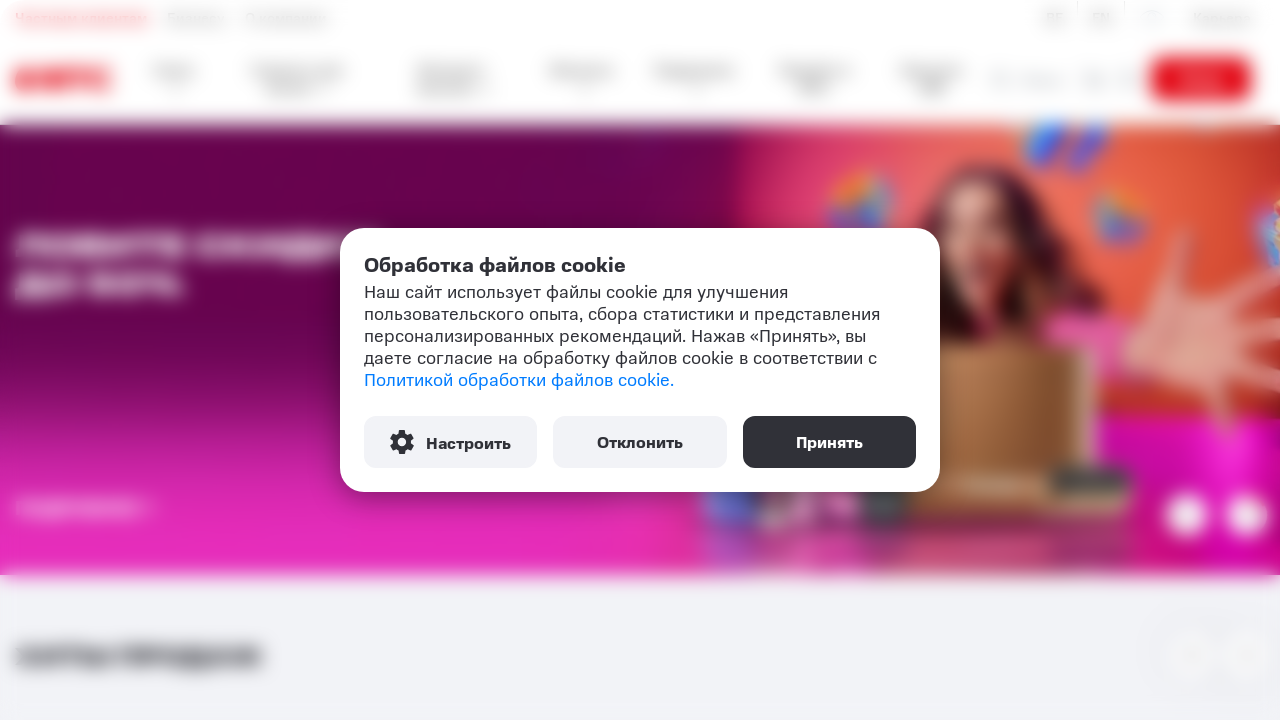

Located field with selector '#connection-phone'
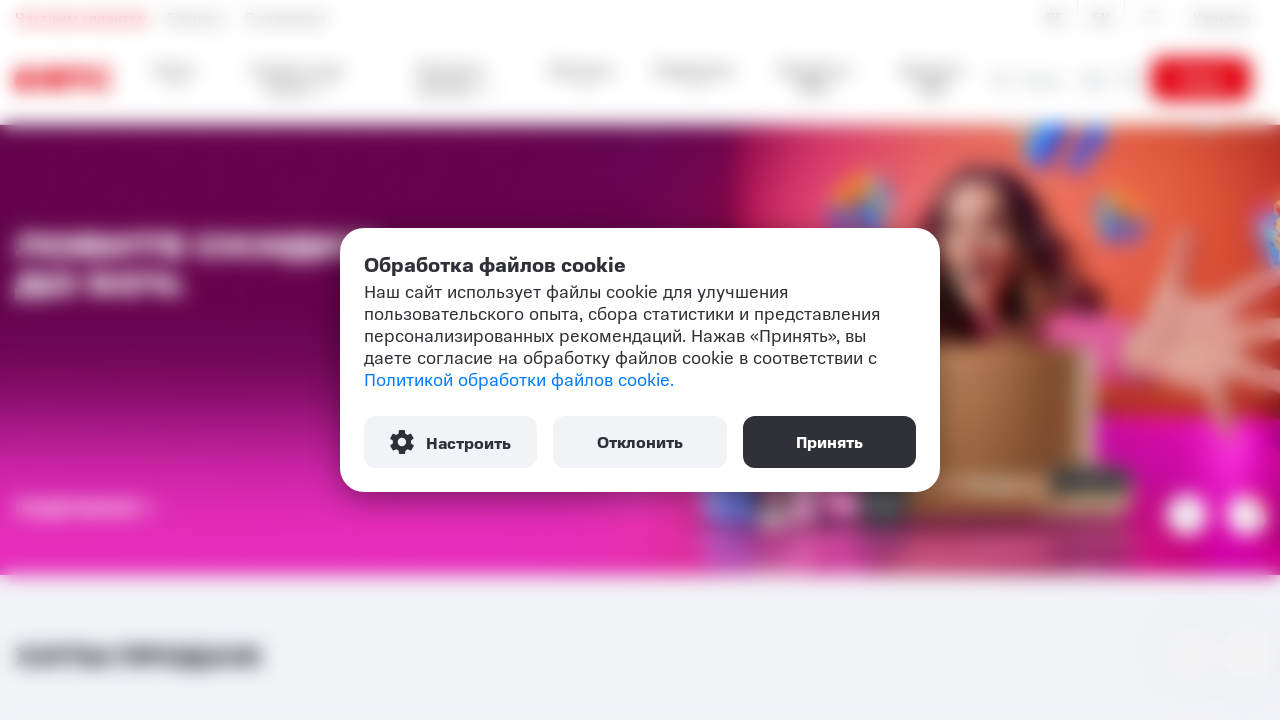

Retrieved placeholder text 'Номер телефона' from field '#connection-phone'
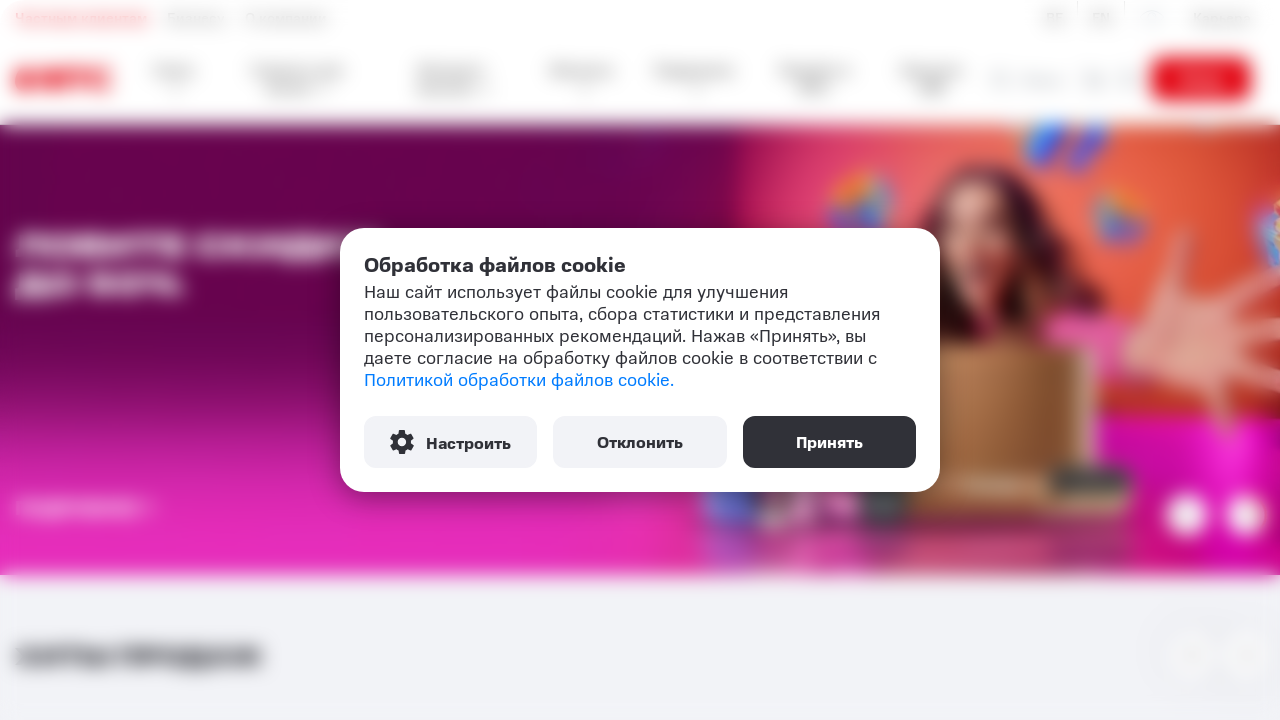

Verified placeholder text matches expected value 'Номер телефона' for field '#connection-phone'
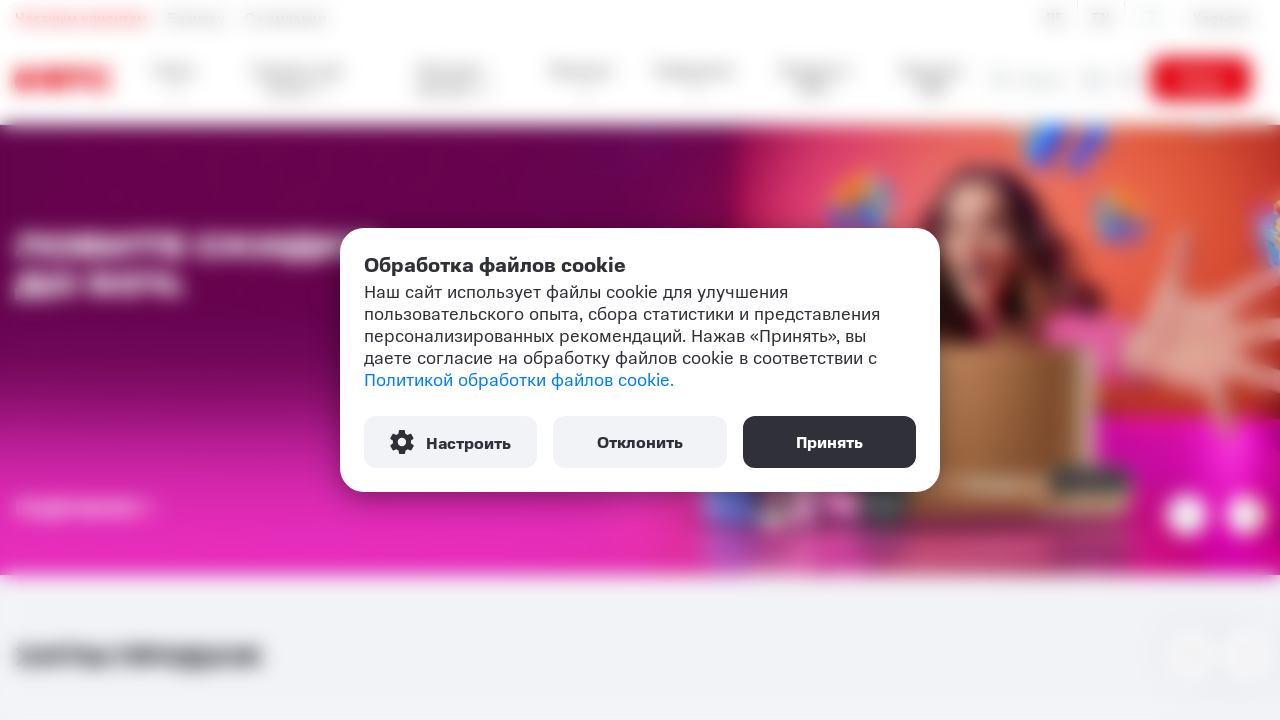

Located field with selector '#connection-sum'
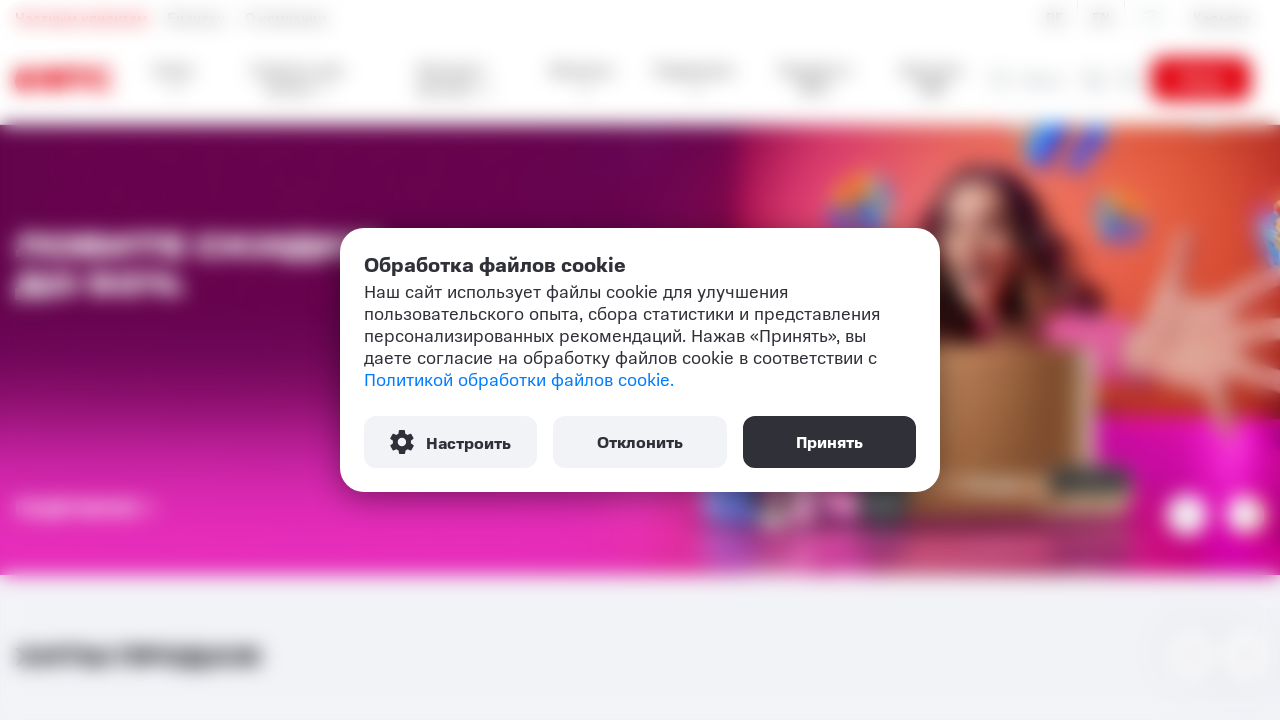

Retrieved placeholder text 'Сумма' from field '#connection-sum'
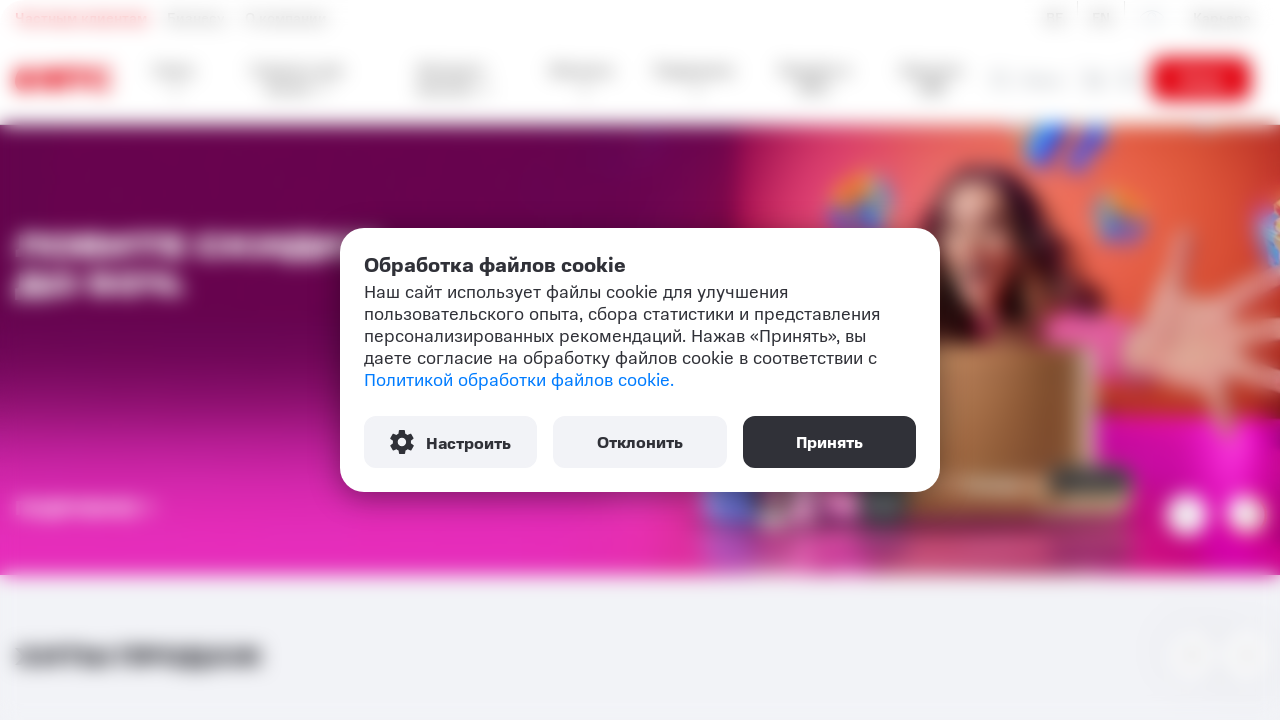

Verified placeholder text matches expected value 'Сумма' for field '#connection-sum'
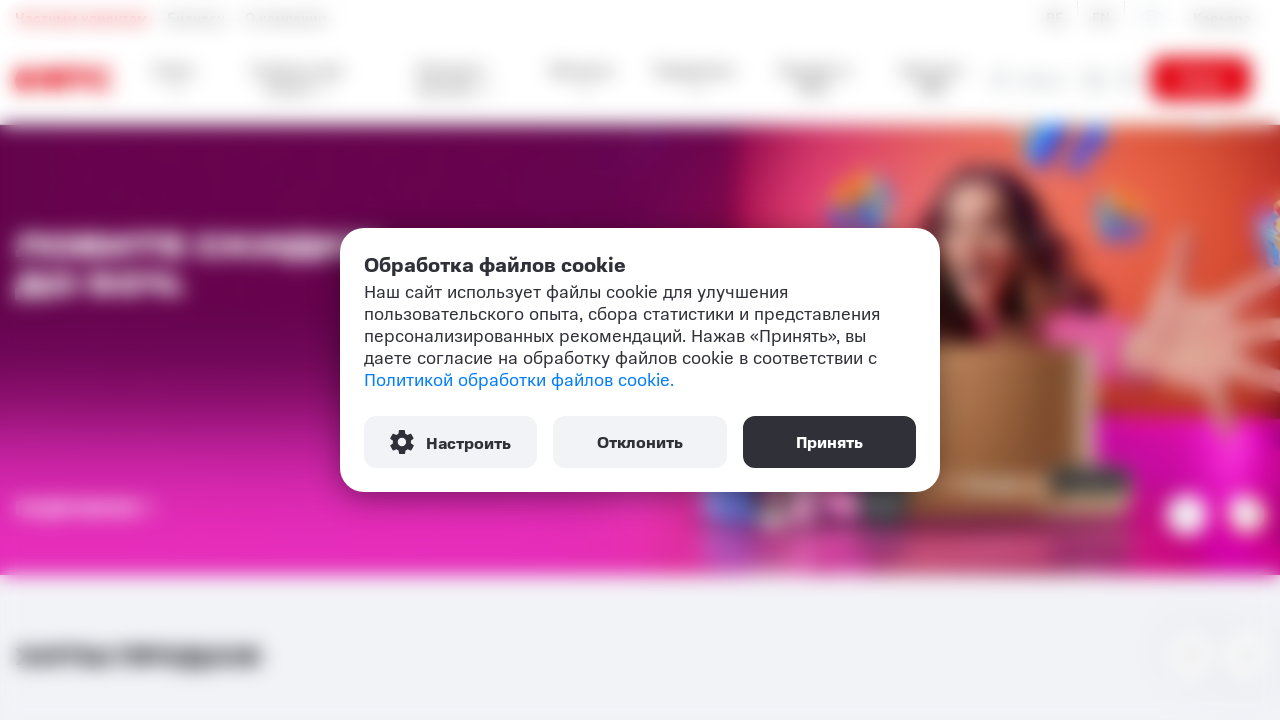

Located field with selector '#connection-email'
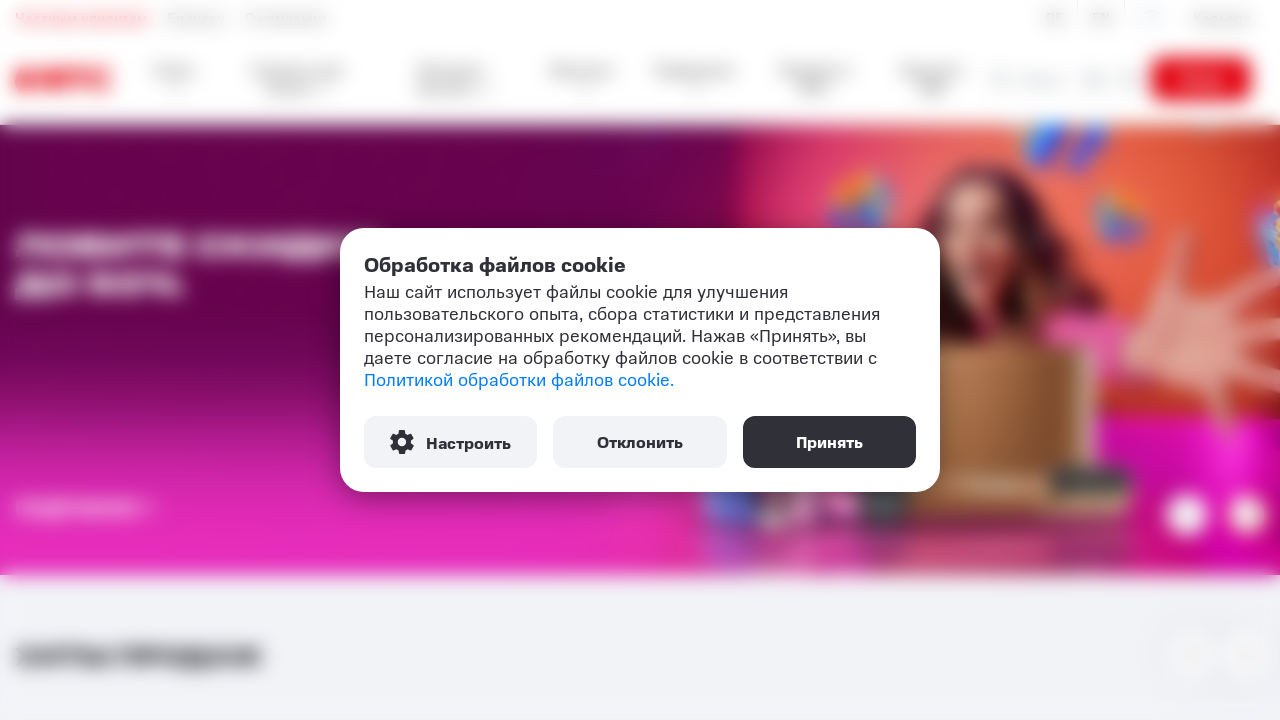

Retrieved placeholder text 'E-mail для отправки чека' from field '#connection-email'
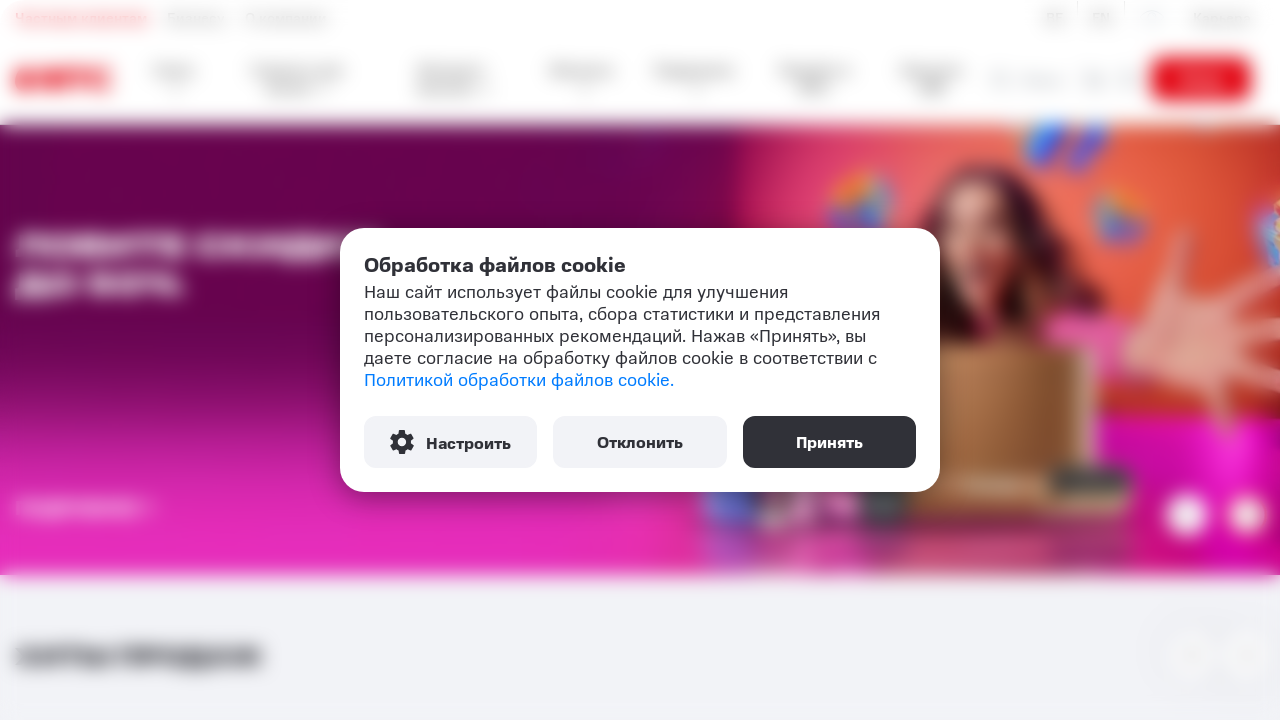

Verified placeholder text matches expected value 'E-mail для отправки чека' for field '#connection-email'
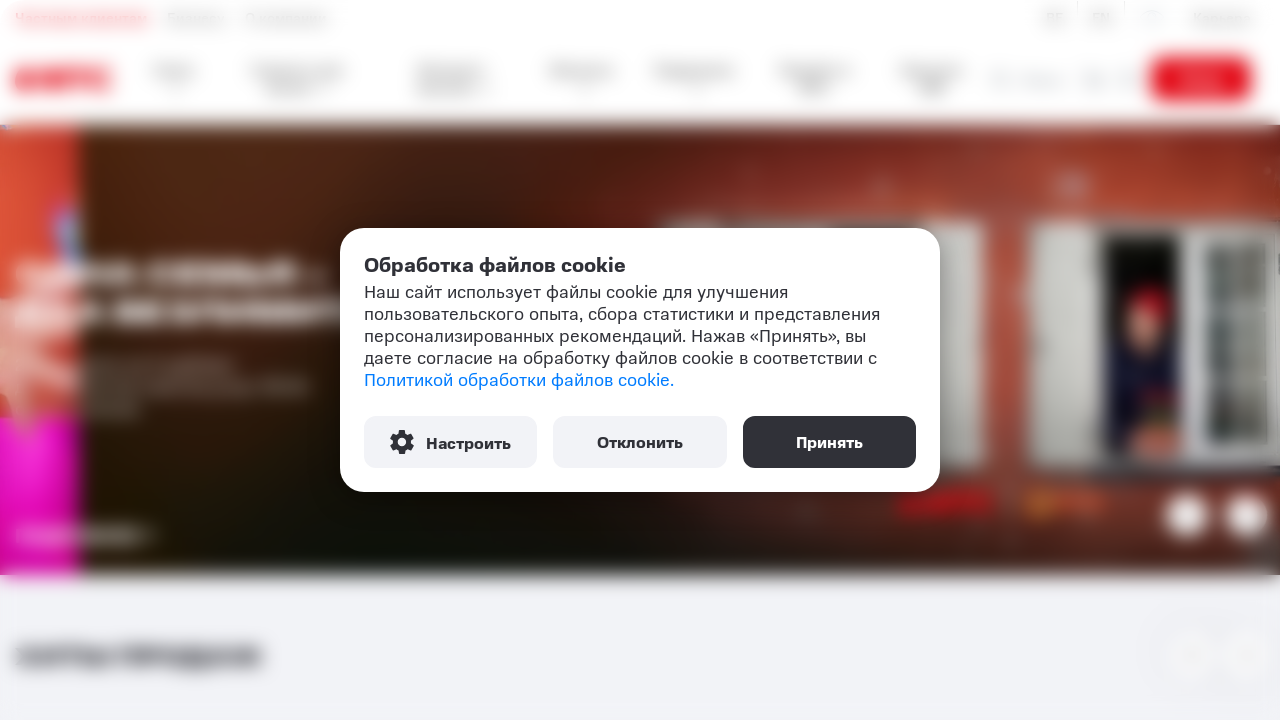

Located field with selector '#internet-phone'
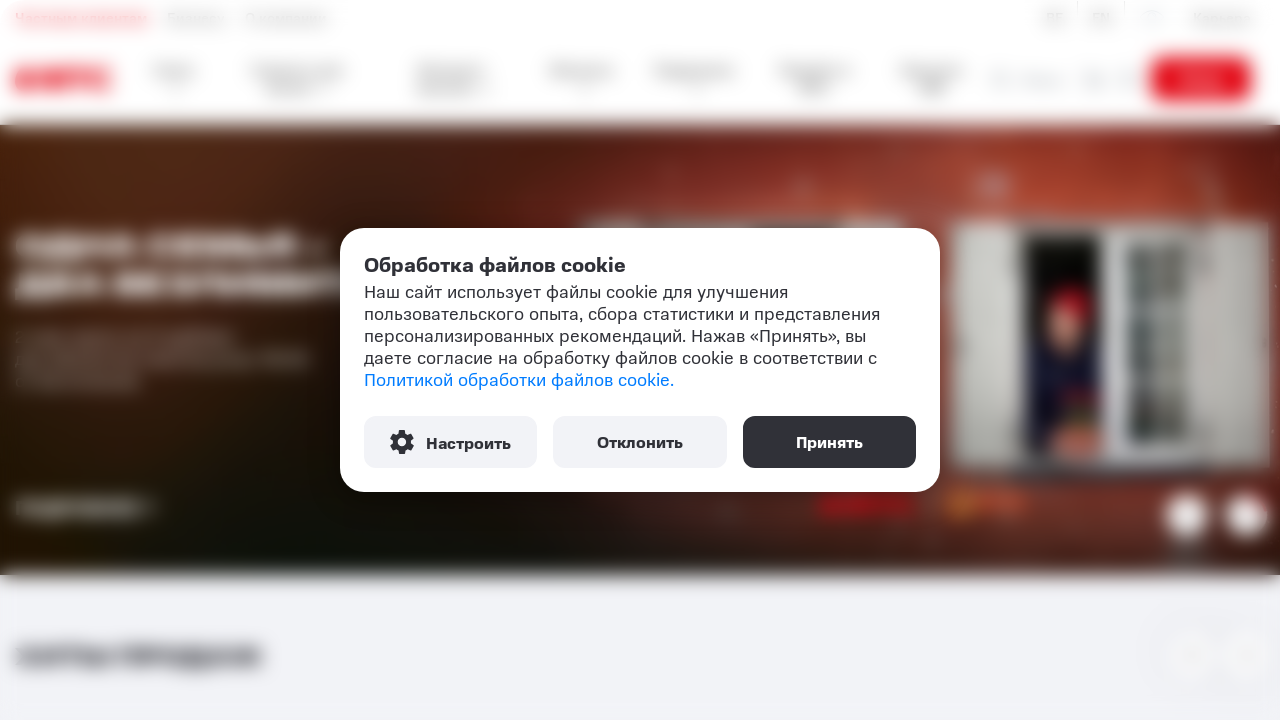

Retrieved placeholder text 'Номер абонента' from field '#internet-phone'
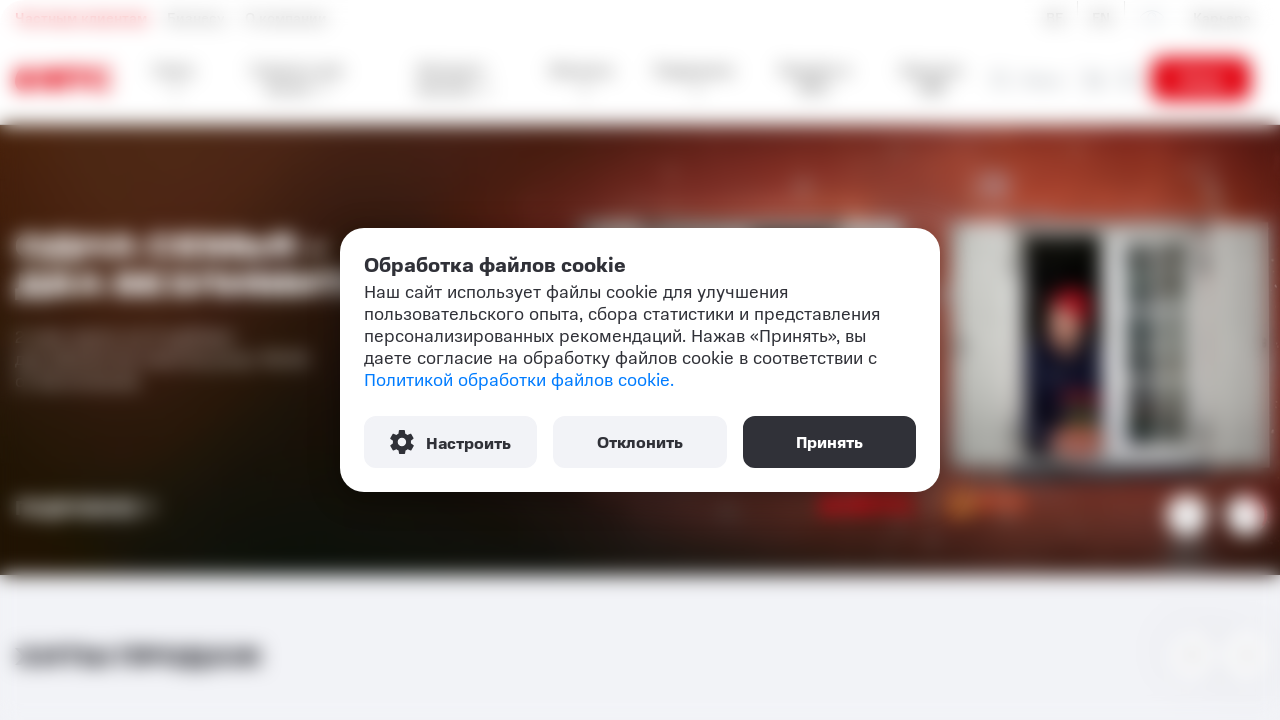

Verified placeholder text matches expected value 'Номер абонента' for field '#internet-phone'
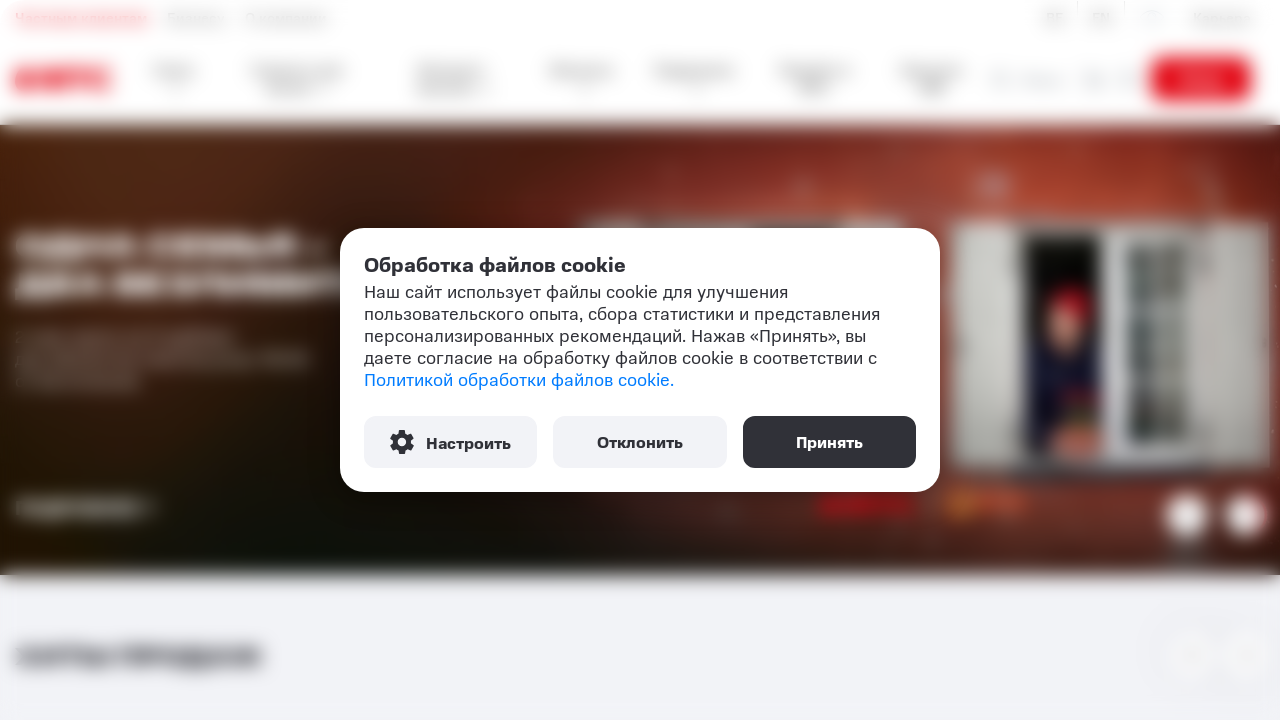

Located field with selector '#internet-sum'
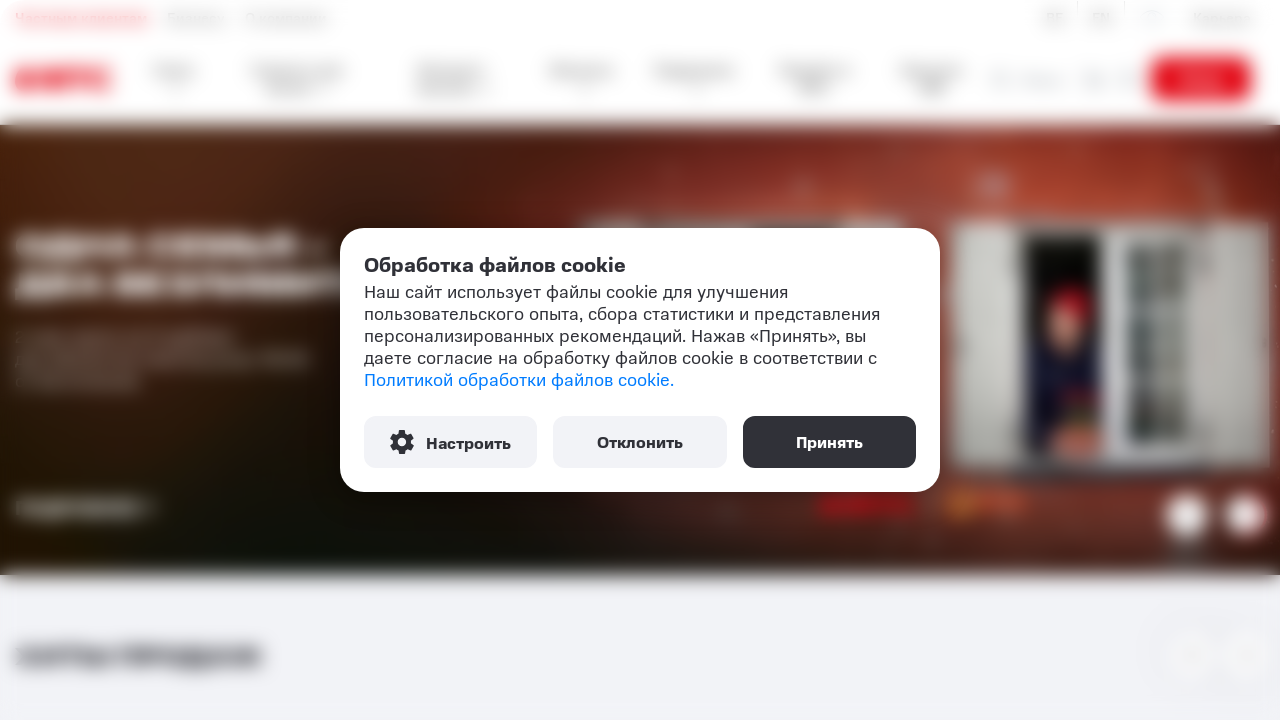

Retrieved placeholder text 'Сумма' from field '#internet-sum'
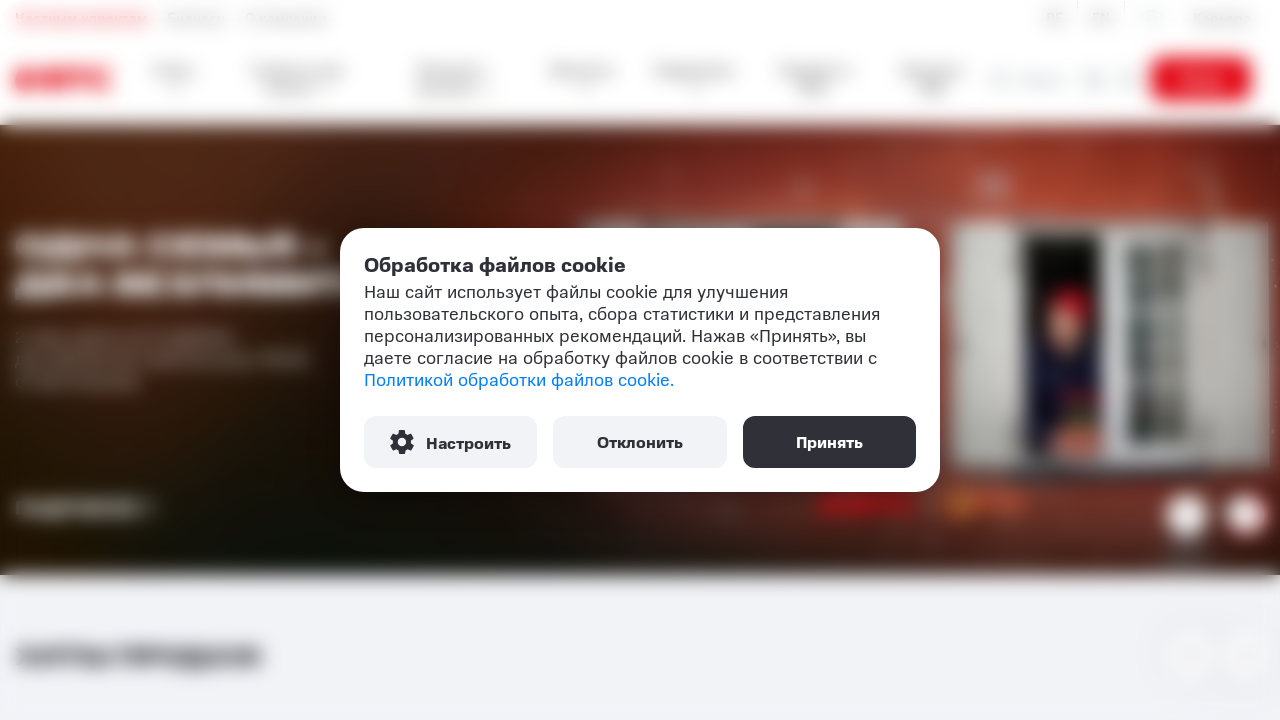

Verified placeholder text matches expected value 'Сумма' for field '#internet-sum'
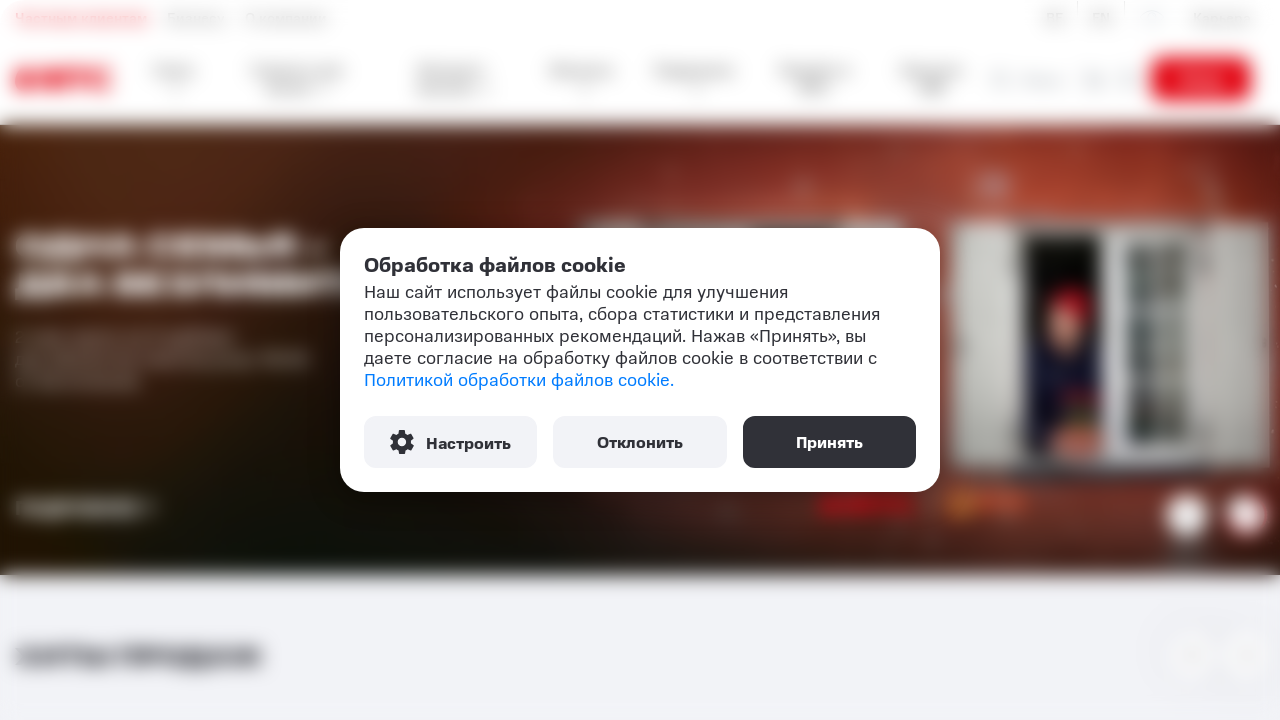

Located field with selector '#internet-email'
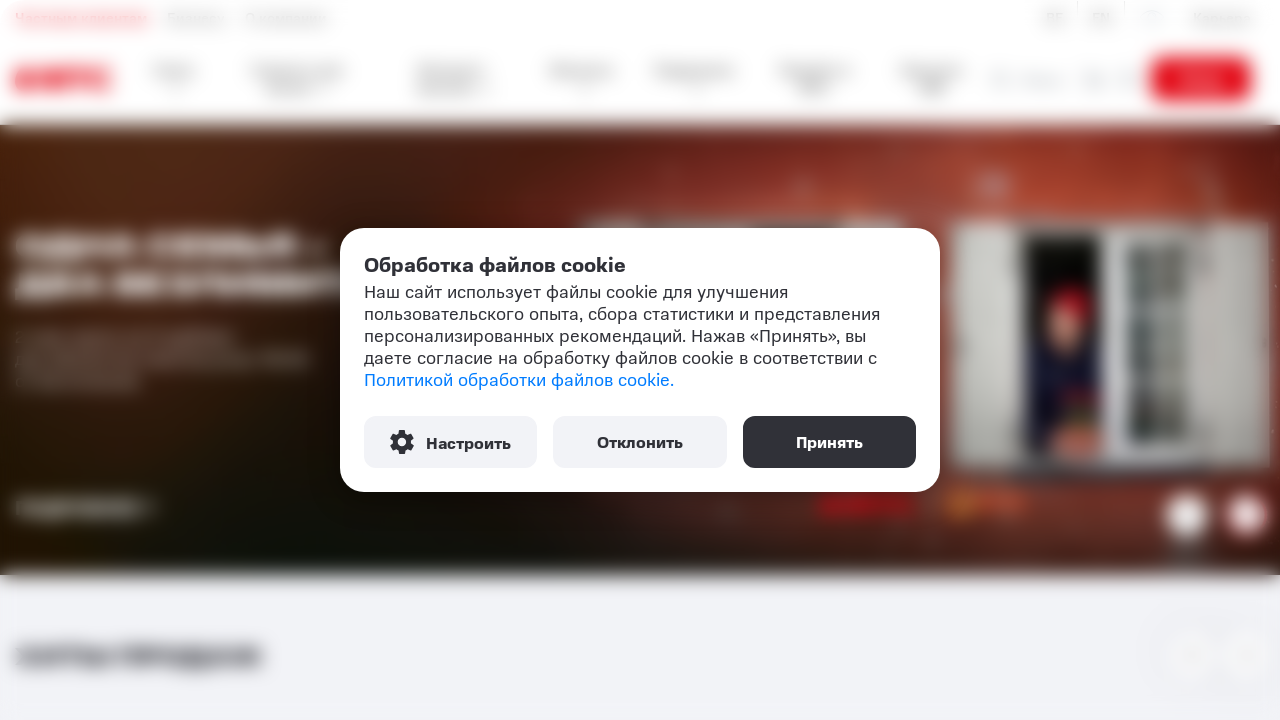

Retrieved placeholder text 'E-mail для отправки чека' from field '#internet-email'
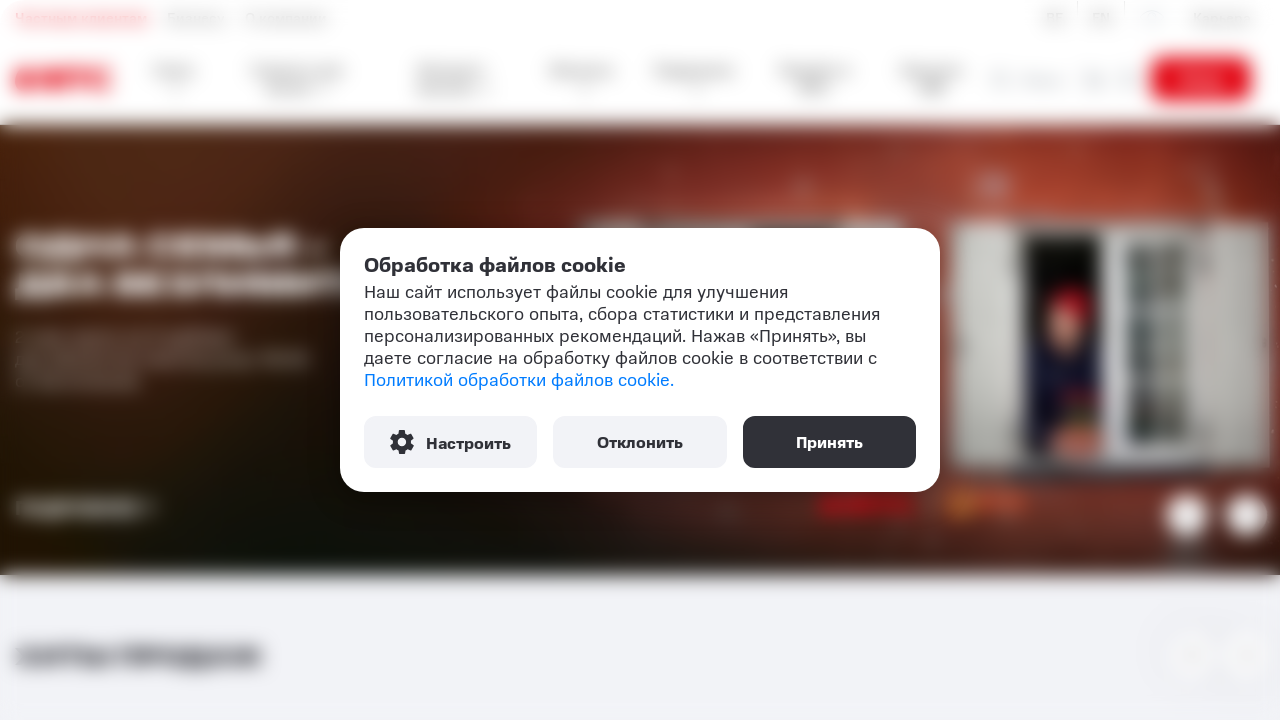

Verified placeholder text matches expected value 'E-mail для отправки чека' for field '#internet-email'
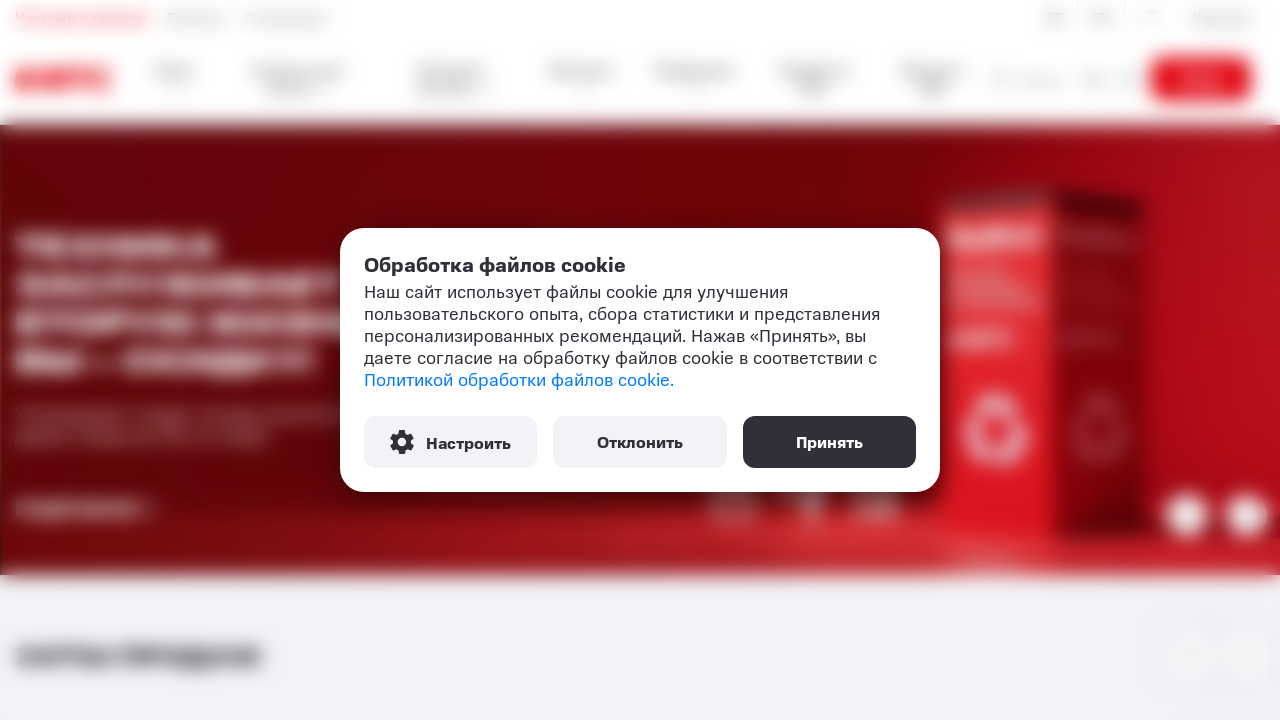

Located field with selector '#score-instalment'
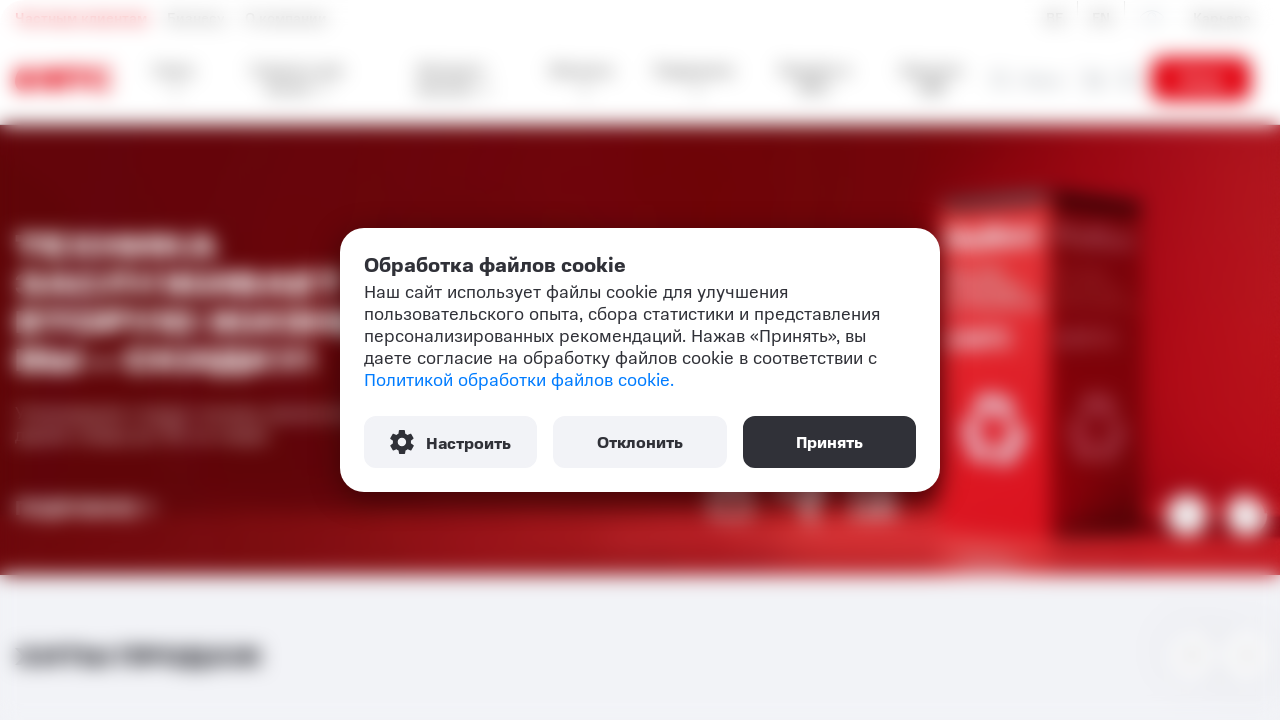

Retrieved placeholder text 'Номер счета на 44' from field '#score-instalment'
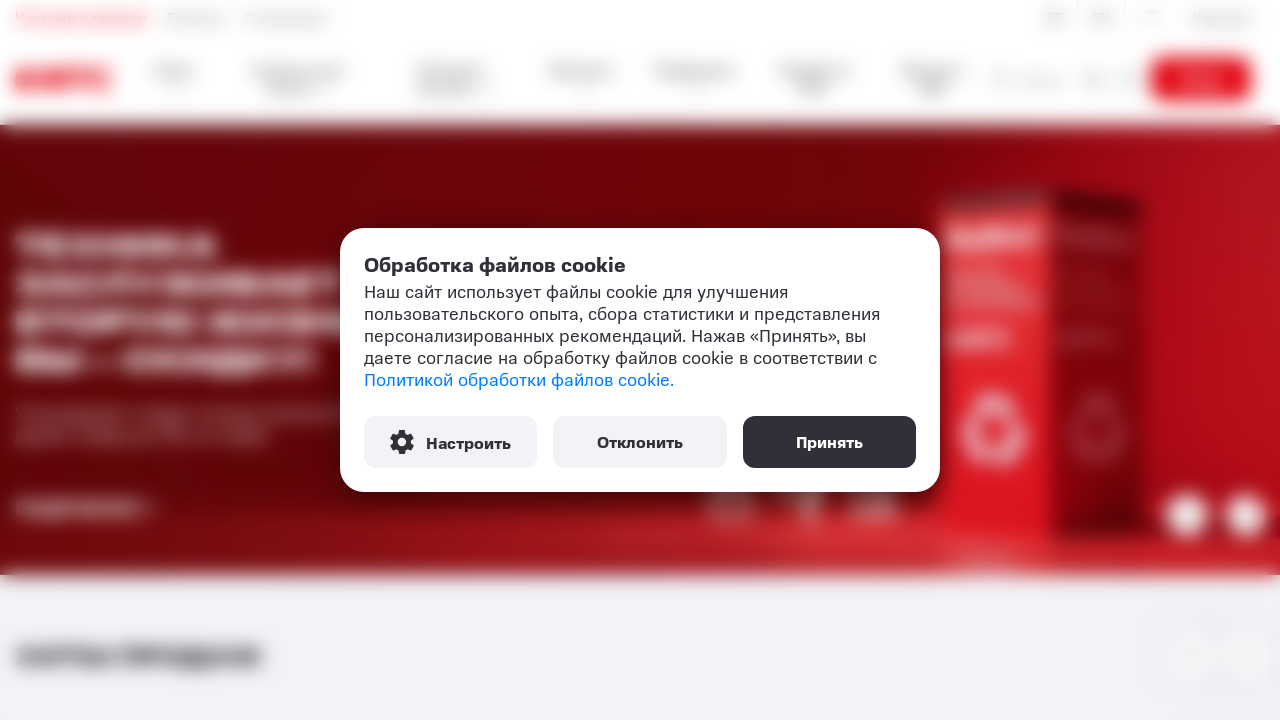

Verified placeholder text matches expected value 'Номер счета на 44' for field '#score-instalment'
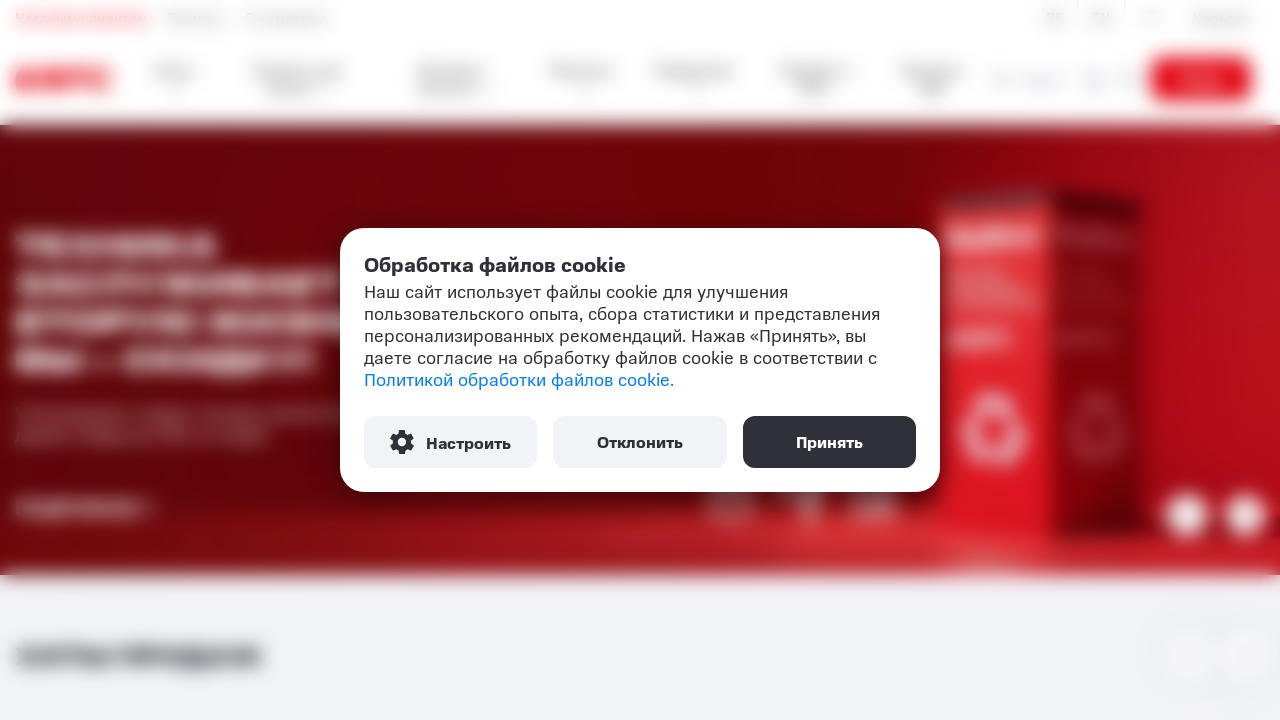

Located field with selector '#instalment-sum'
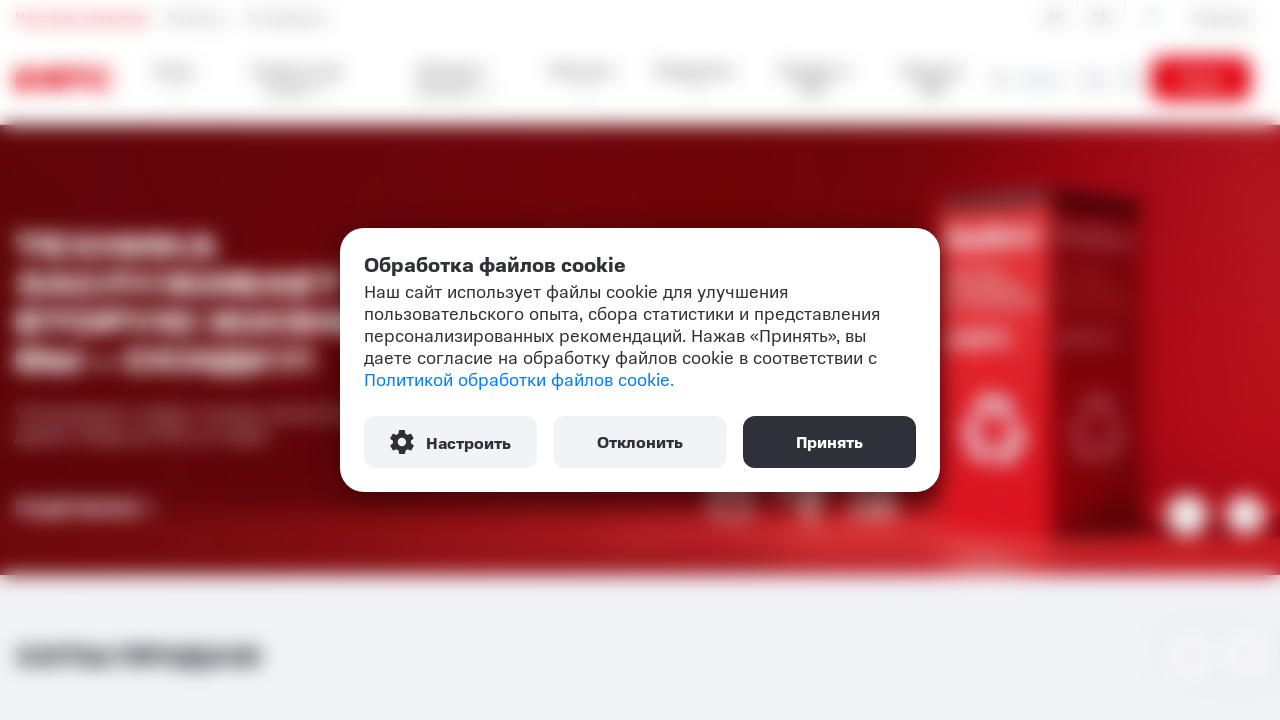

Retrieved placeholder text 'Сумма' from field '#instalment-sum'
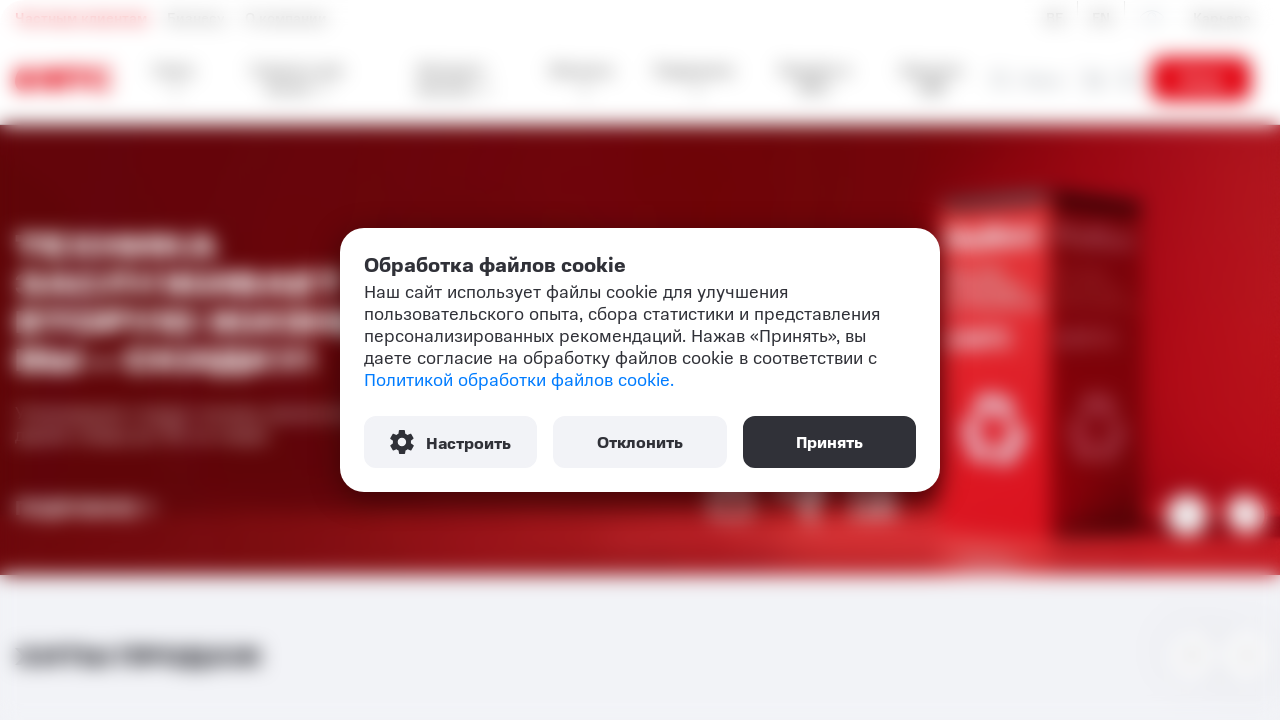

Verified placeholder text matches expected value 'Сумма' for field '#instalment-sum'
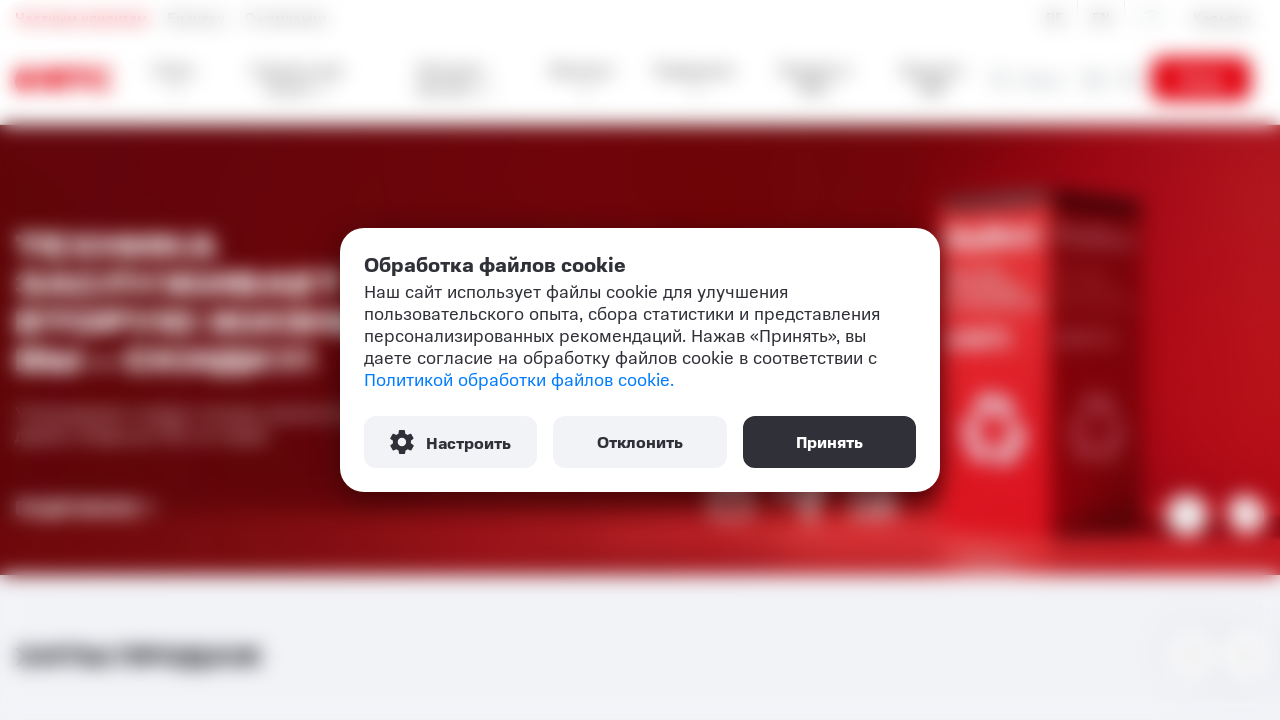

Located field with selector '#instalment-email'
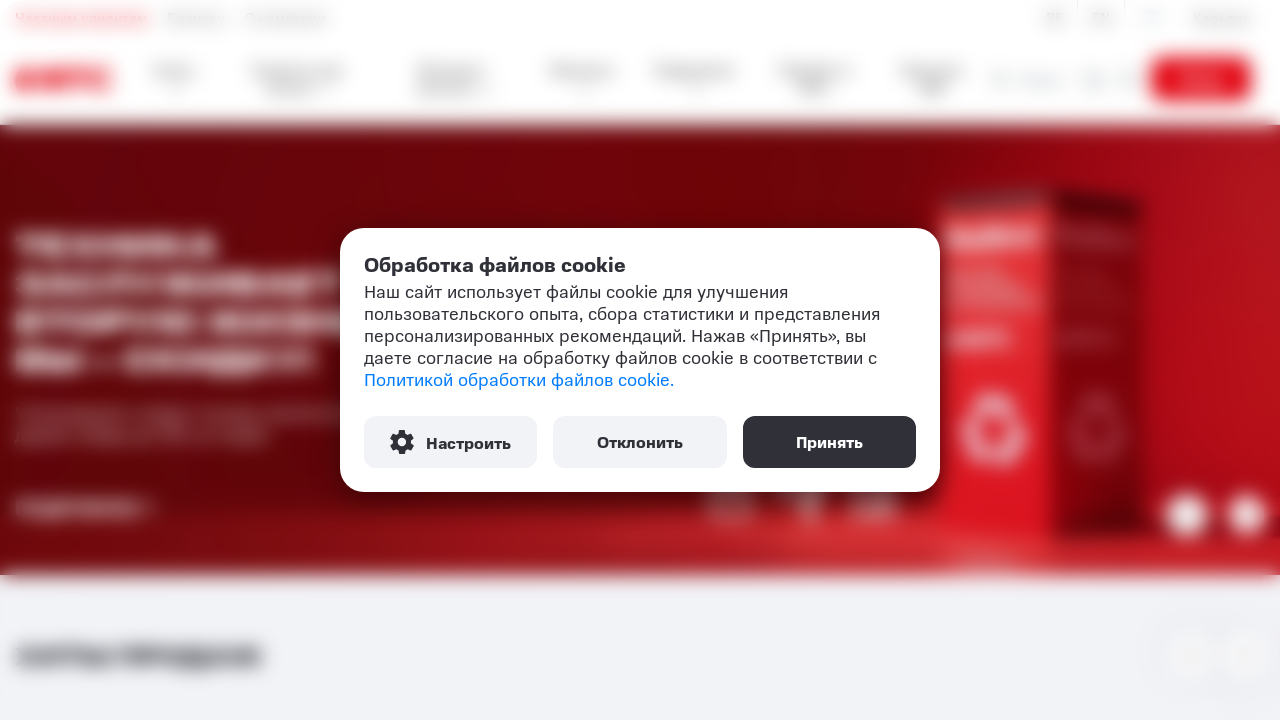

Retrieved placeholder text 'E-mail для отправки чека' from field '#instalment-email'
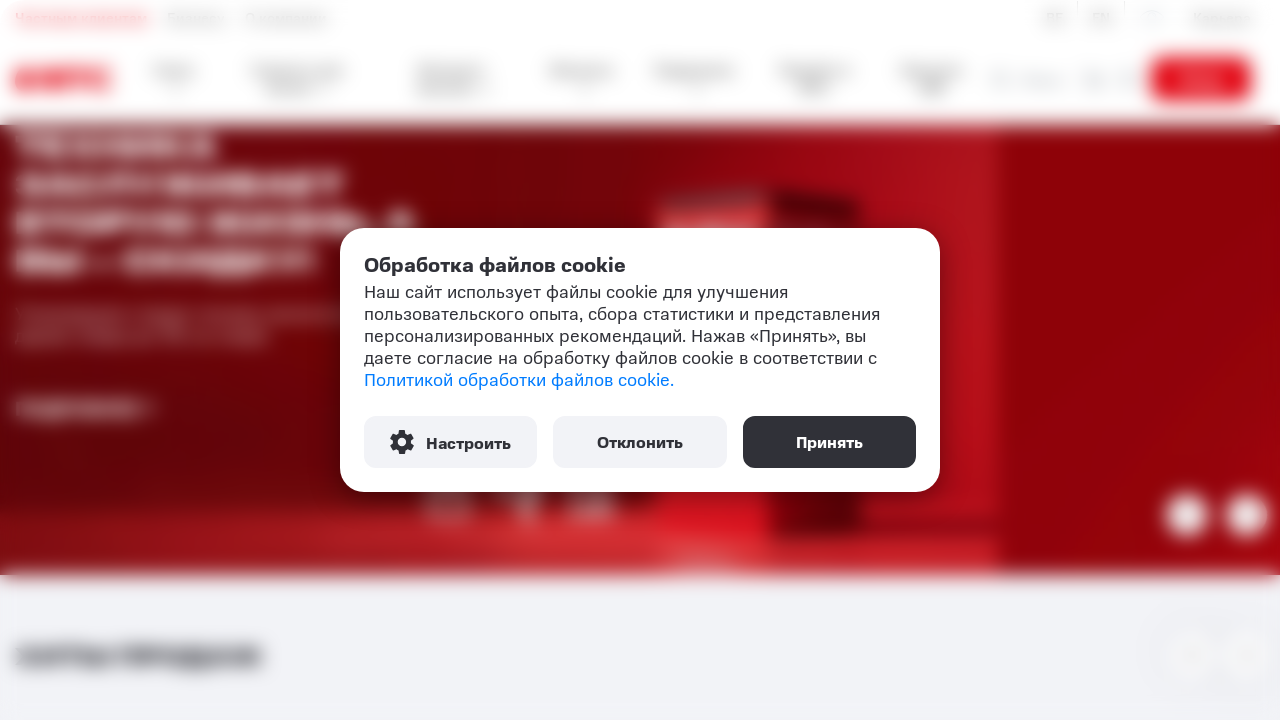

Verified placeholder text matches expected value 'E-mail для отправки чека' for field '#instalment-email'
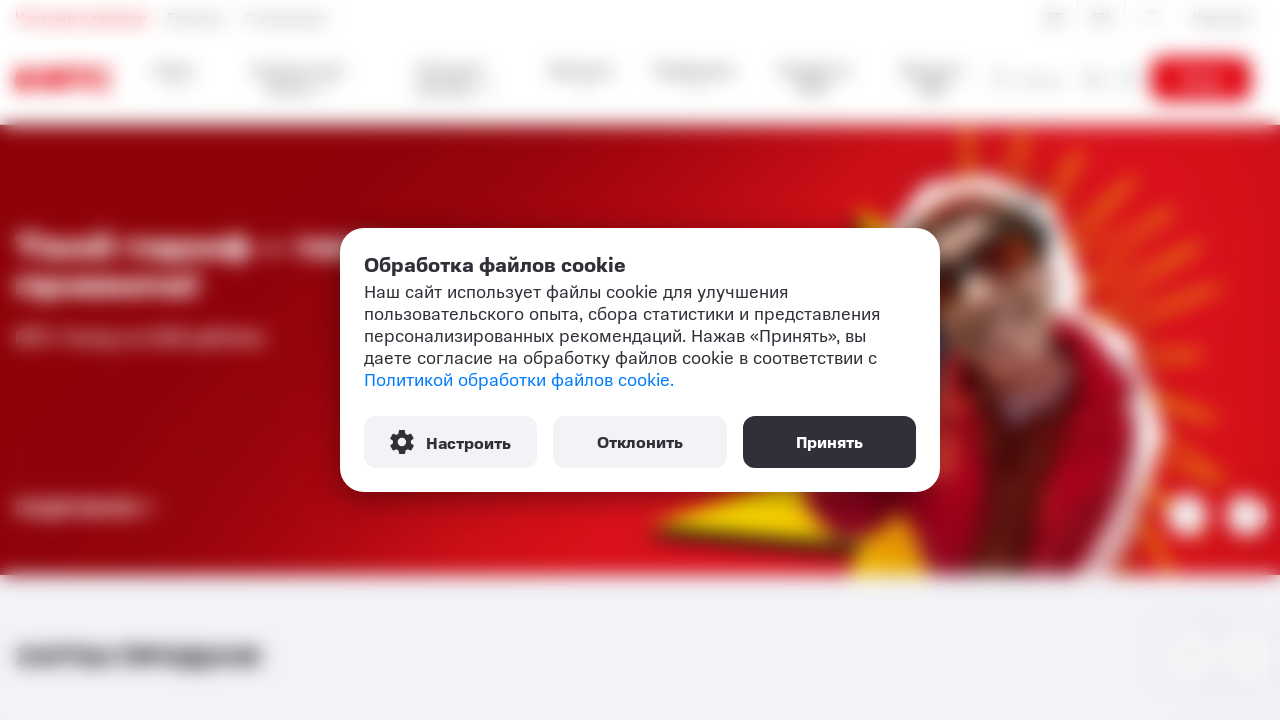

Located field with selector '#score-arrears'
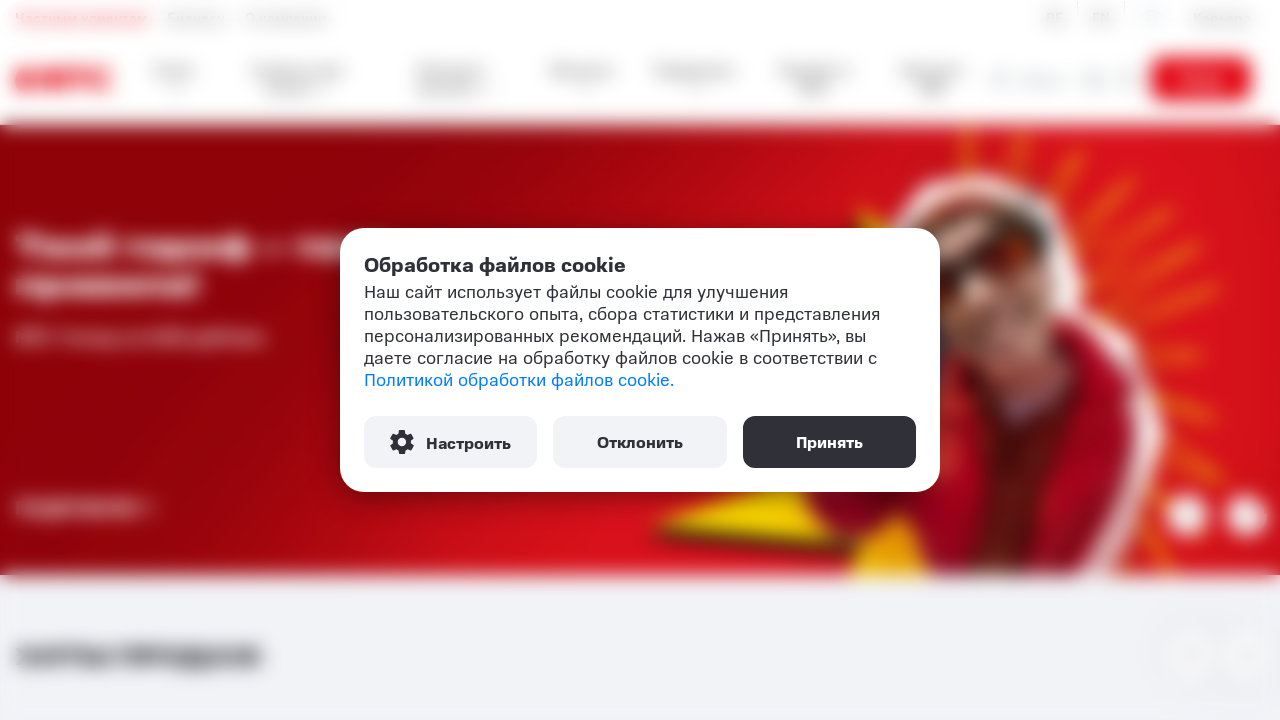

Retrieved placeholder text 'Номер счета на 2073' from field '#score-arrears'
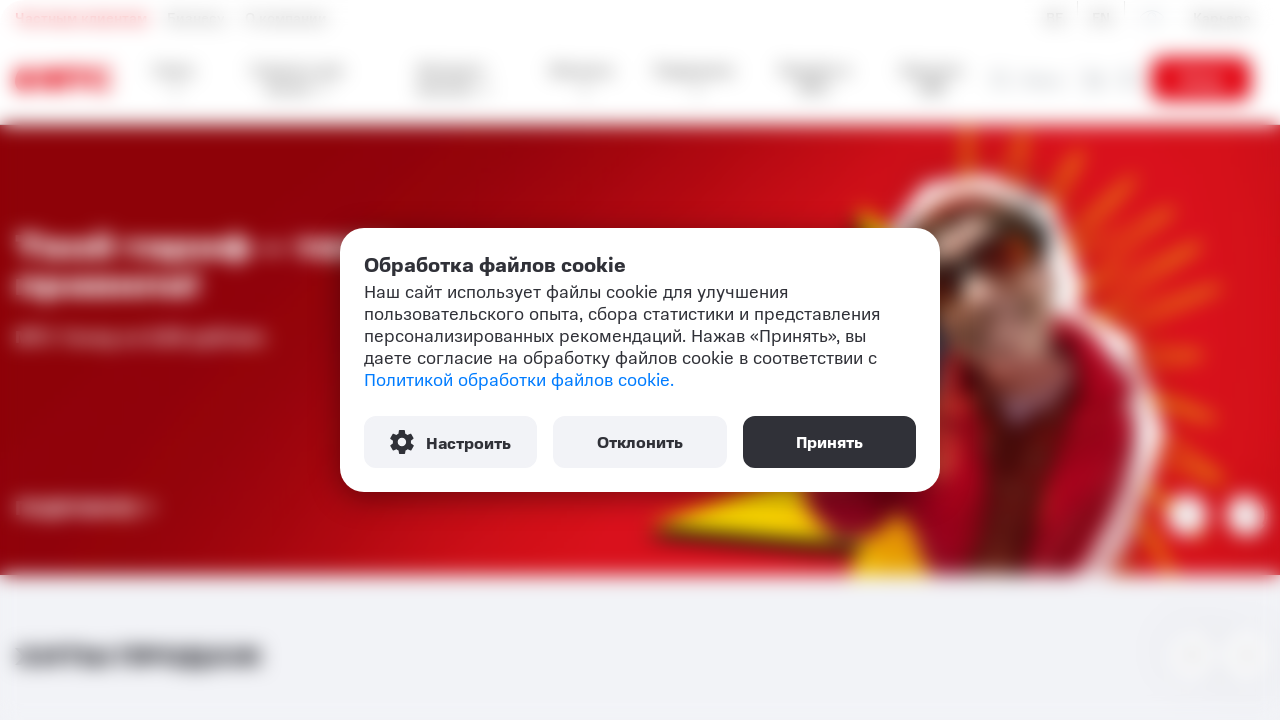

Verified placeholder text matches expected value 'Номер счета на 2073' for field '#score-arrears'
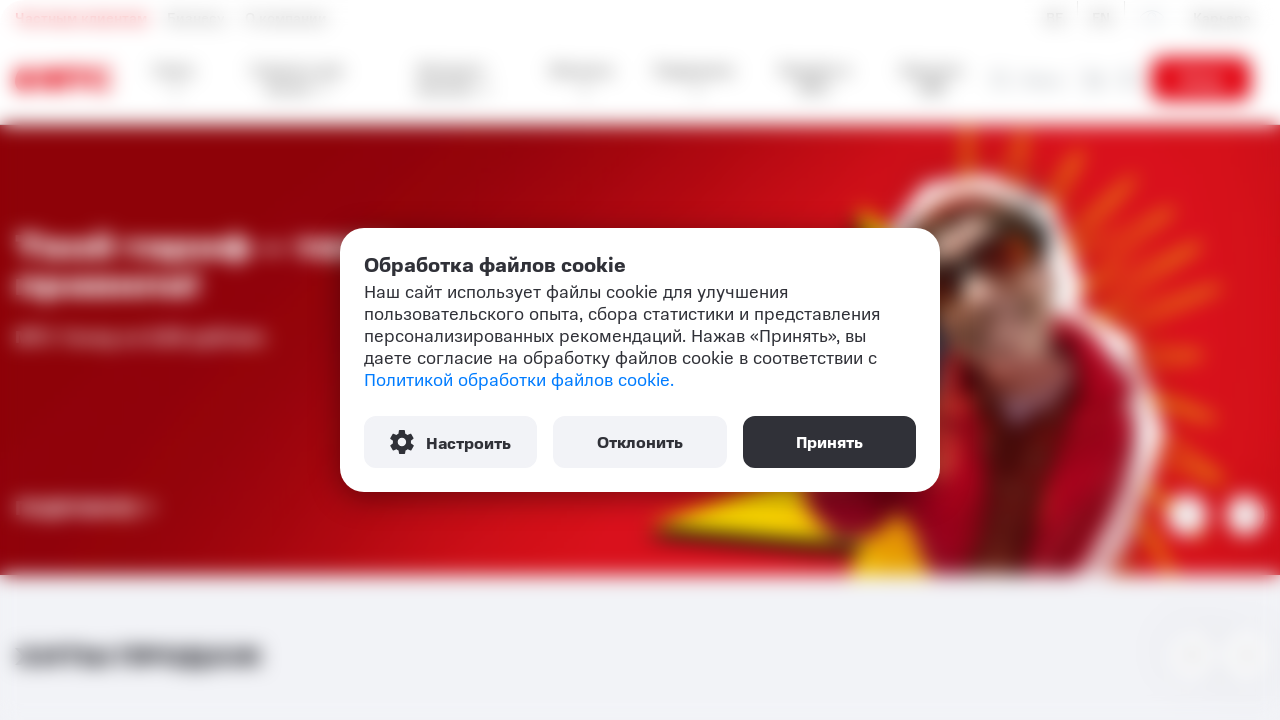

Located field with selector '#arrears-sum'
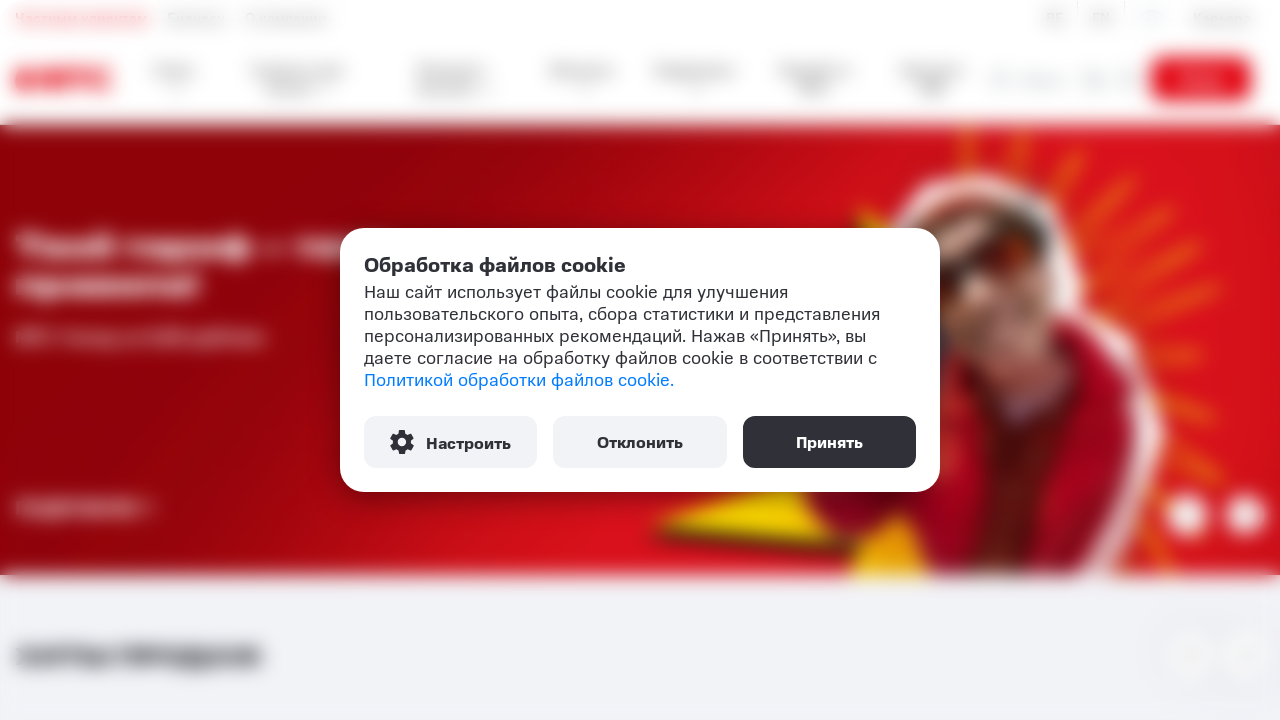

Retrieved placeholder text 'Сумма' from field '#arrears-sum'
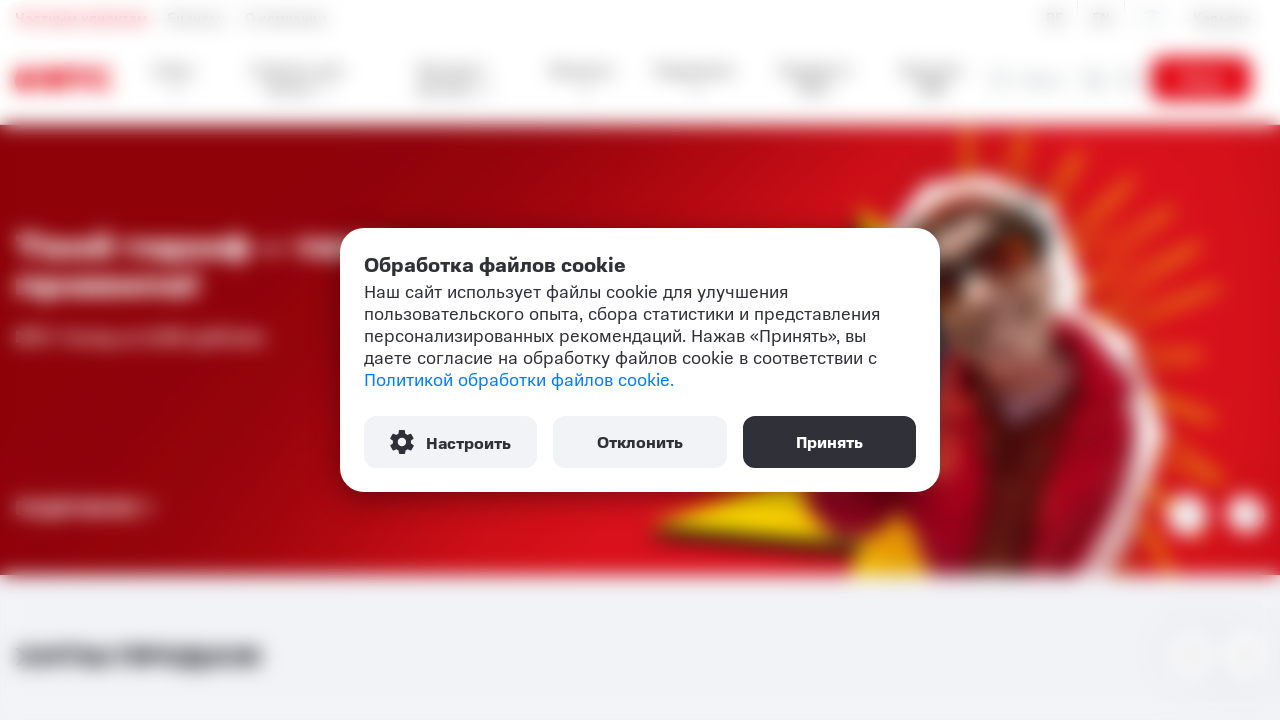

Verified placeholder text matches expected value 'Сумма' for field '#arrears-sum'
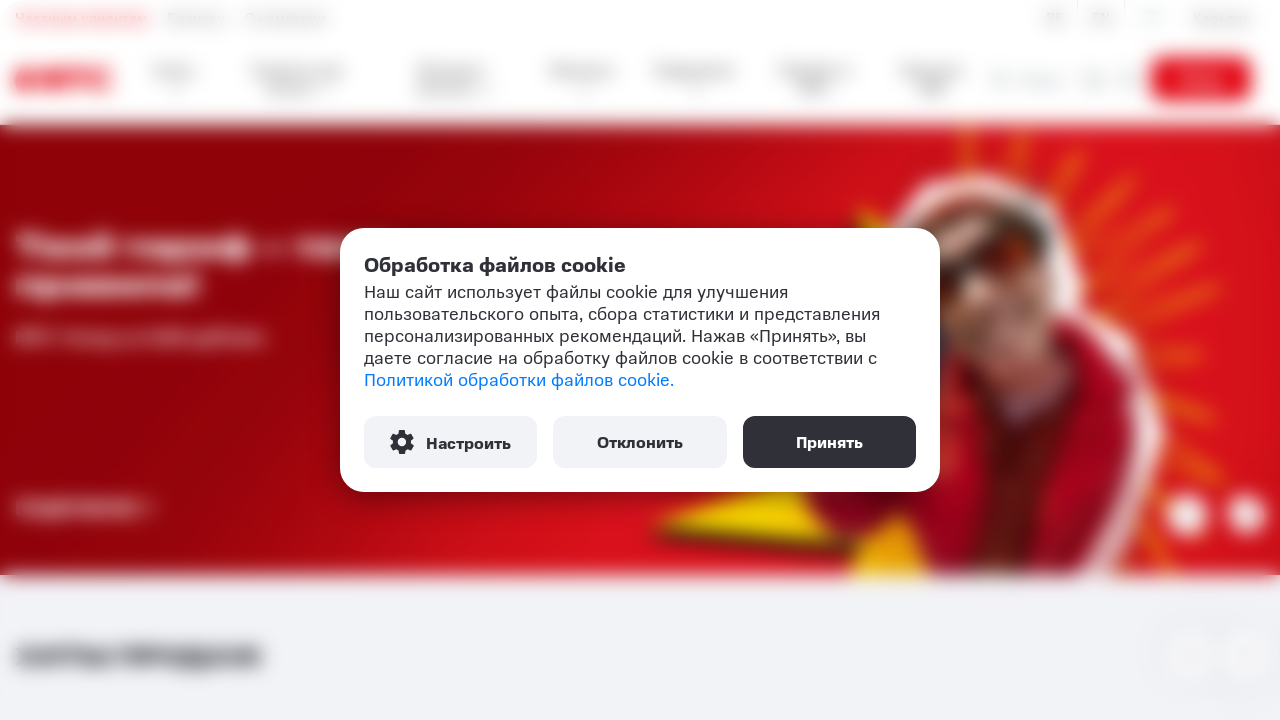

Located field with selector '#arrears-email'
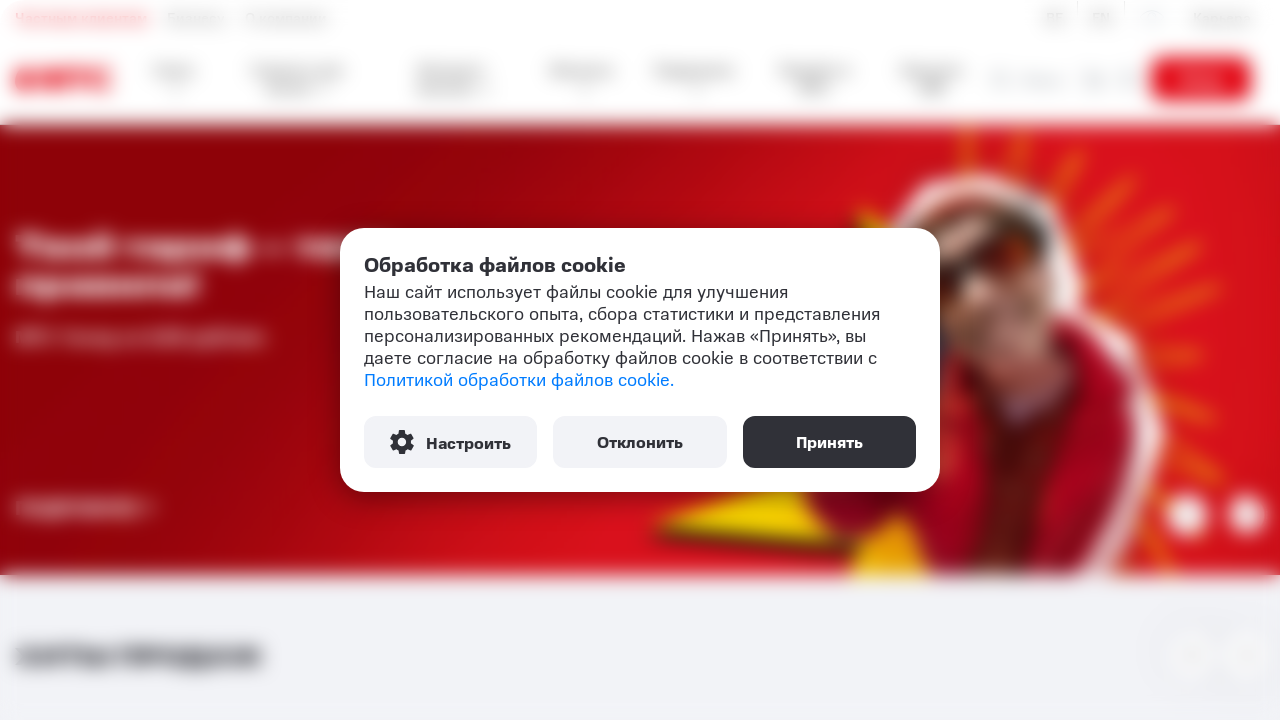

Retrieved placeholder text 'E-mail для отправки чека' from field '#arrears-email'
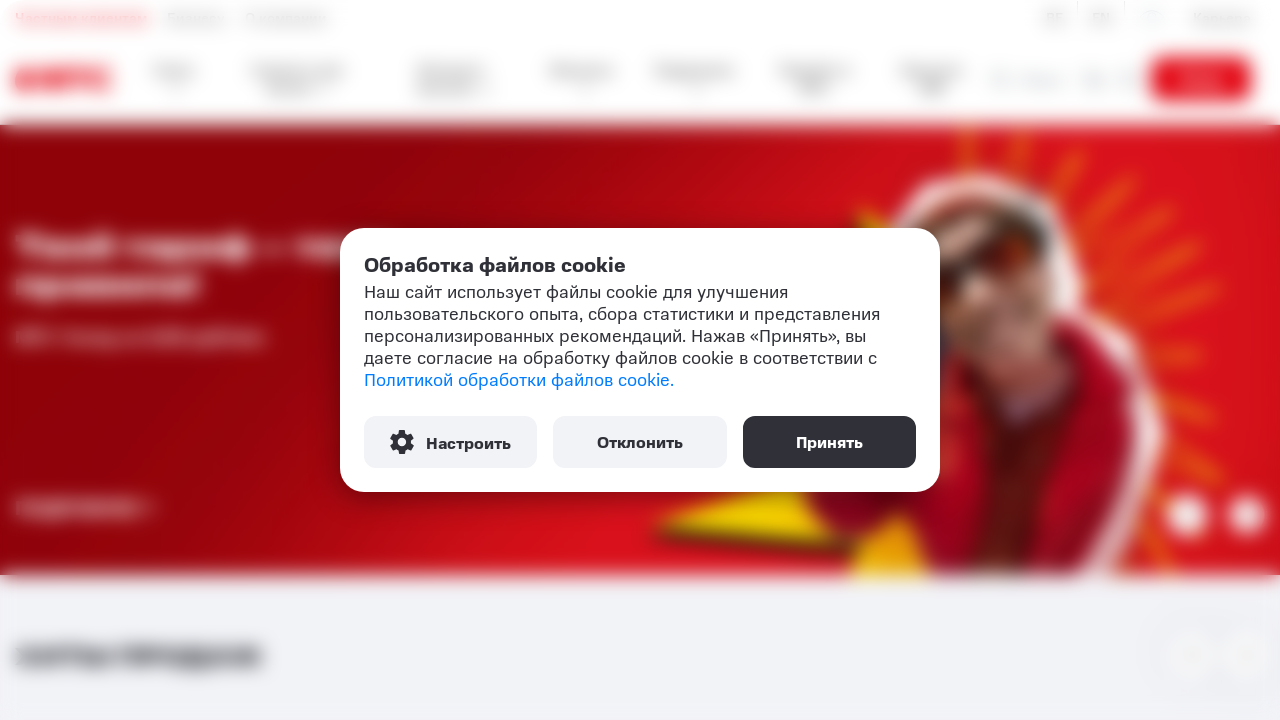

Verified placeholder text matches expected value 'E-mail для отправки чека' for field '#arrears-email'
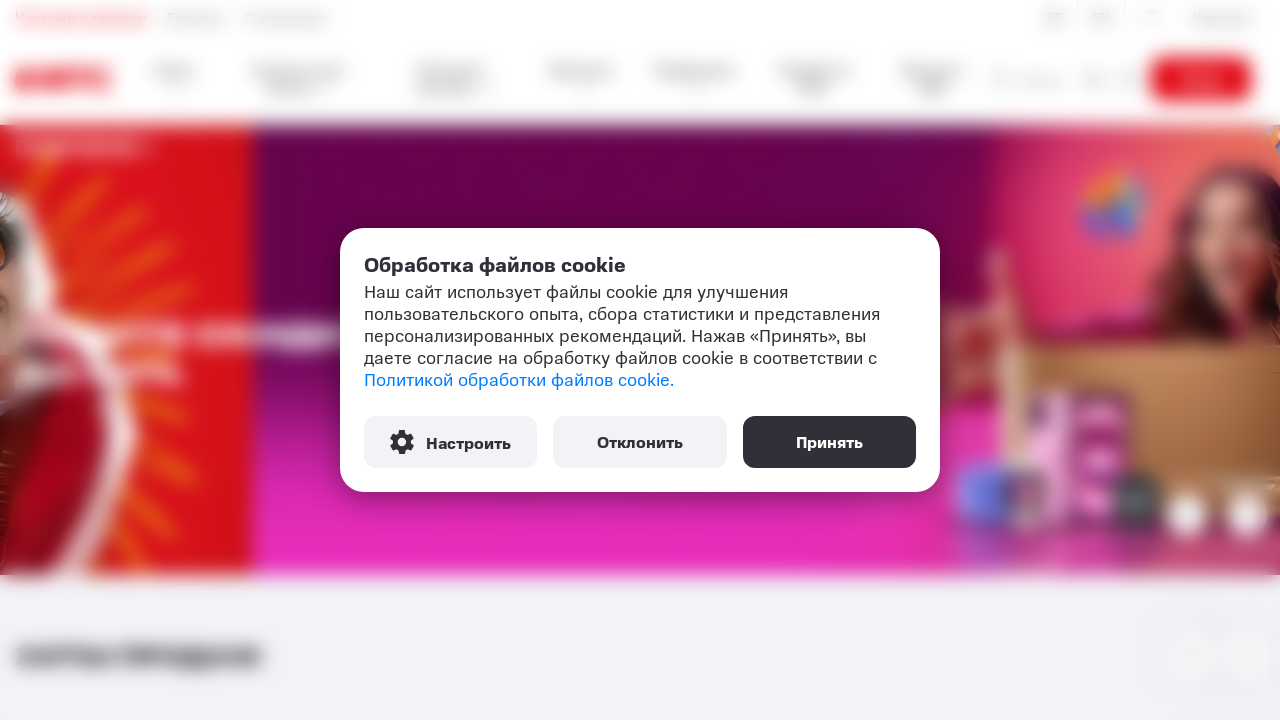

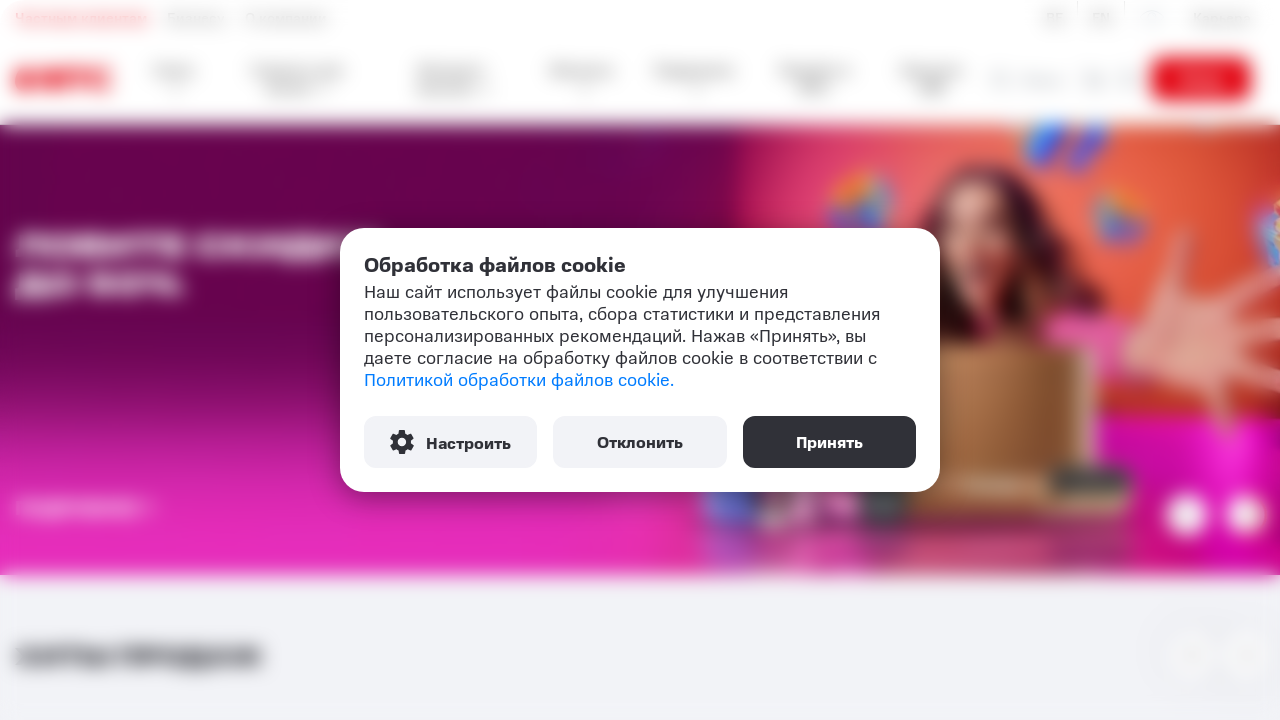